Tests adding 10 records to a web table form by filling name, age, and country fields, then submitting each record

Starting URL: https://claruswaysda.github.io/addRecordWebTable.html

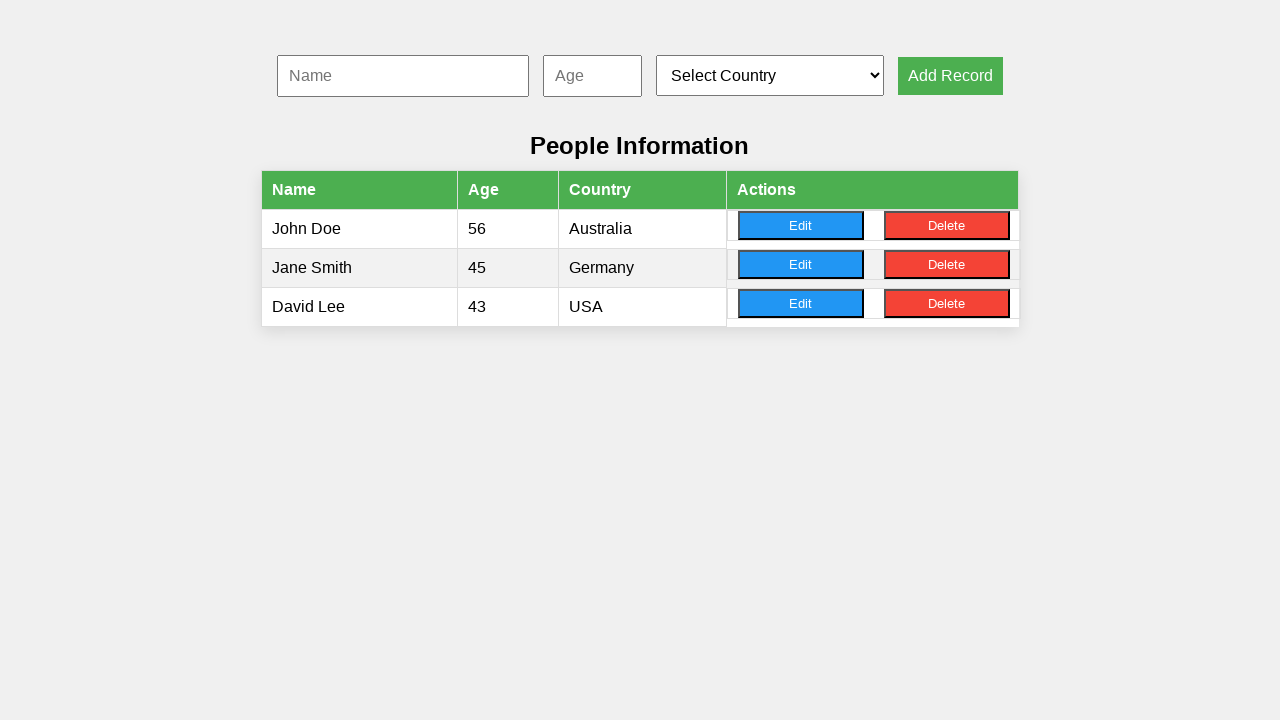

Filled name input with 'Emma707' on #nameInput
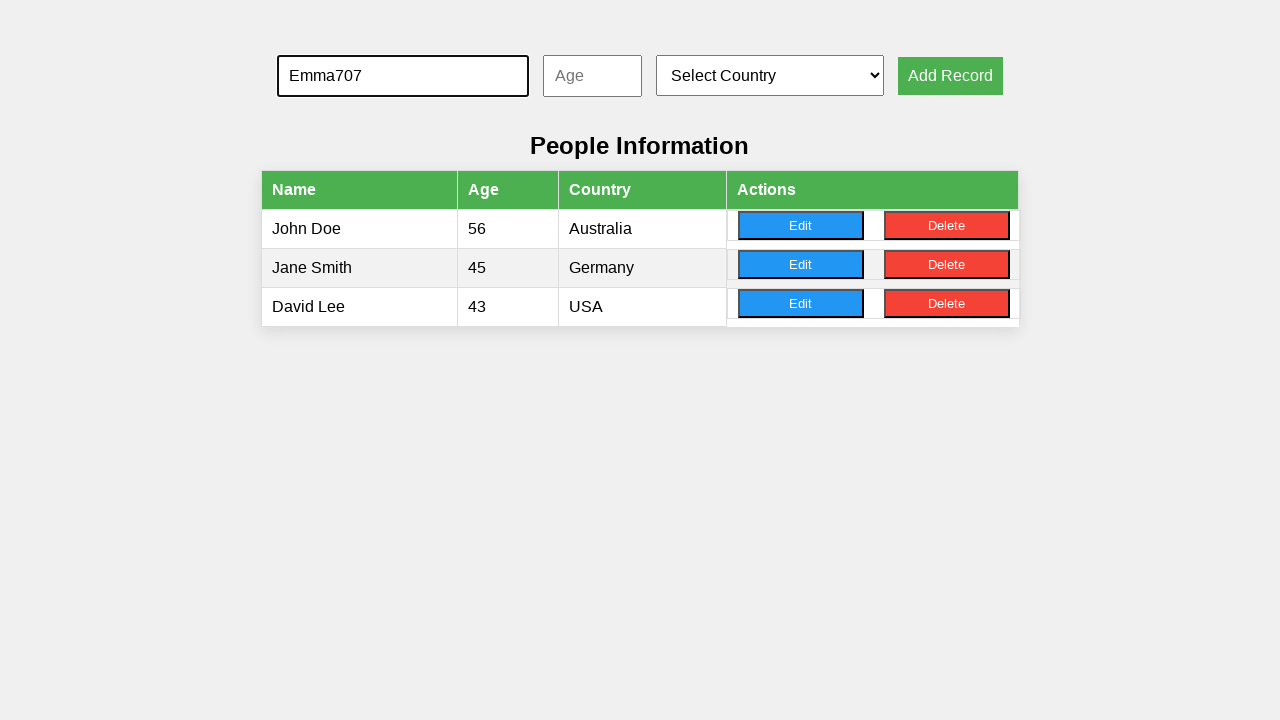

Filled age input with '21' on #ageInput
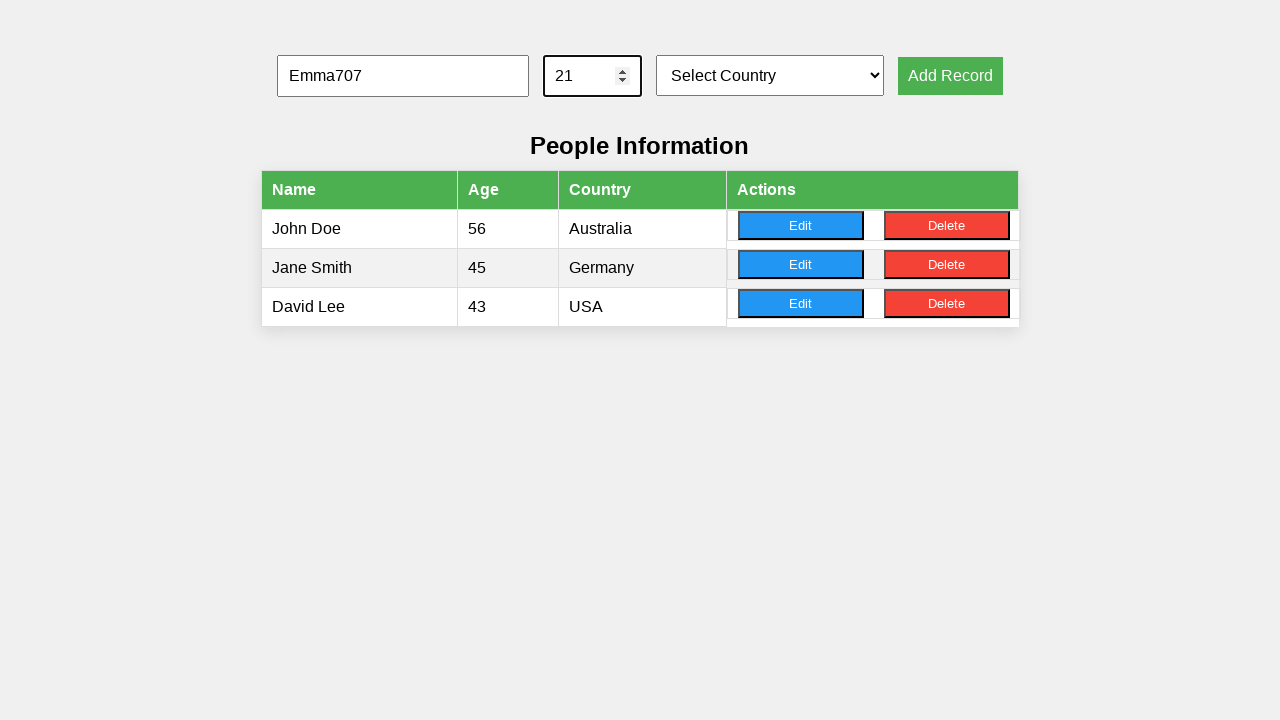

Selected country at index 3 from dropdown on #countrySelect
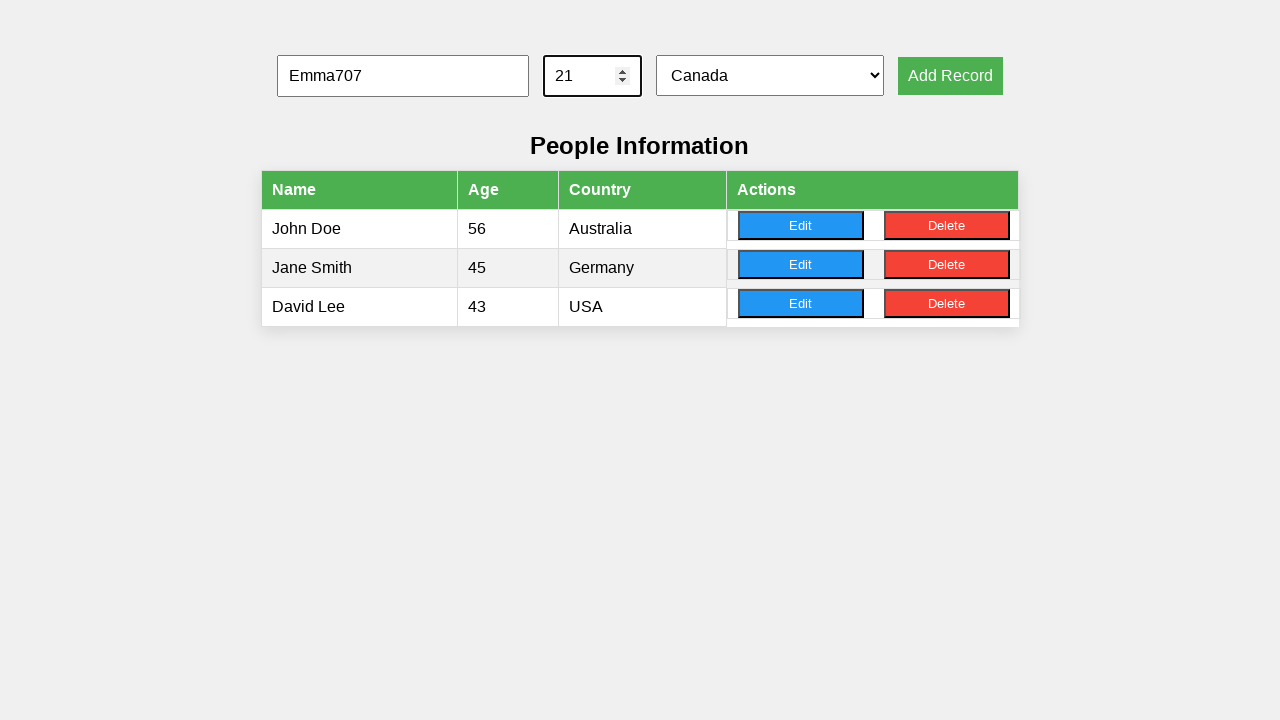

Clicked 'Add Record' button for record 1 of 10 at (950, 76) on xpath=//button[text()='Add Record']
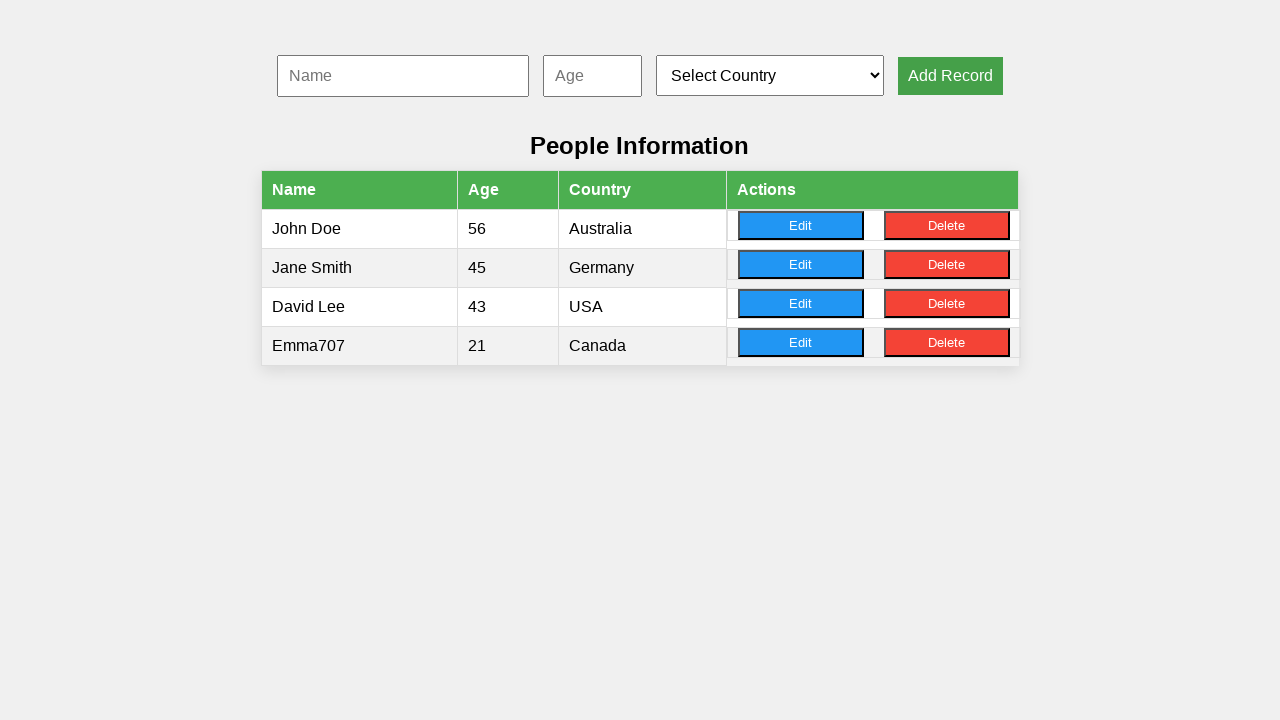

Filled name input with 'Emma885' on #nameInput
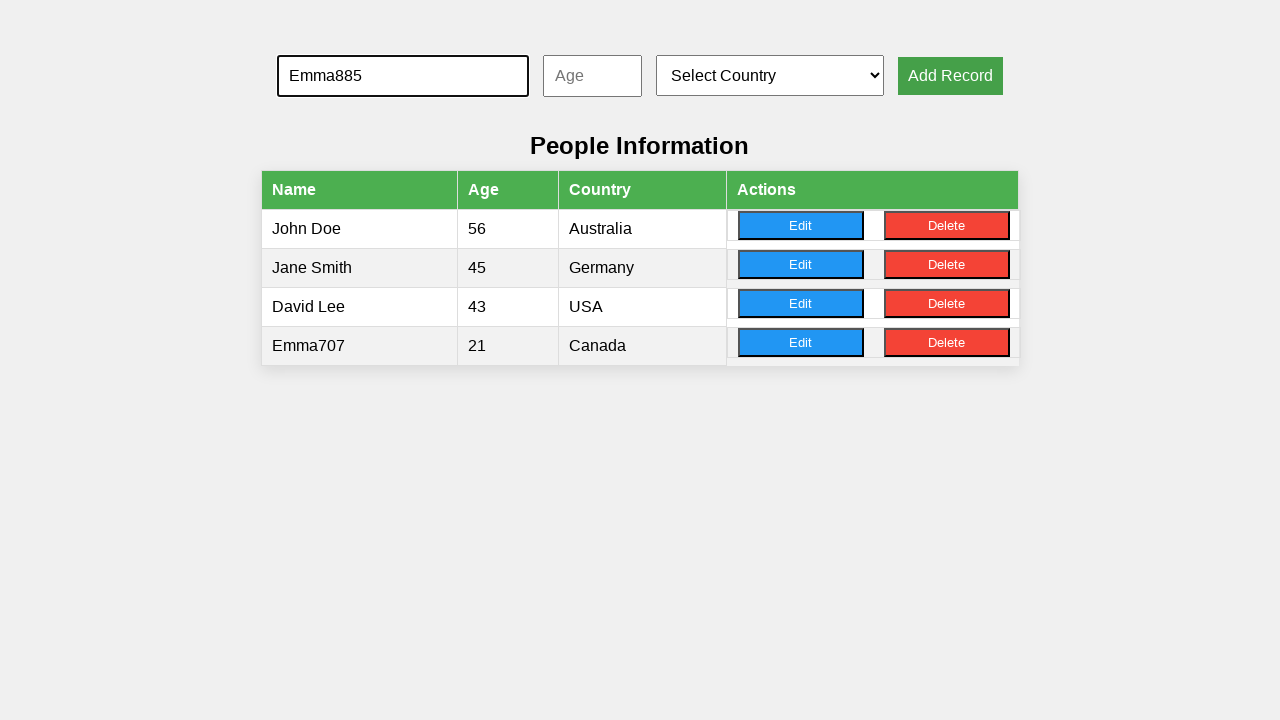

Filled age input with '27' on #ageInput
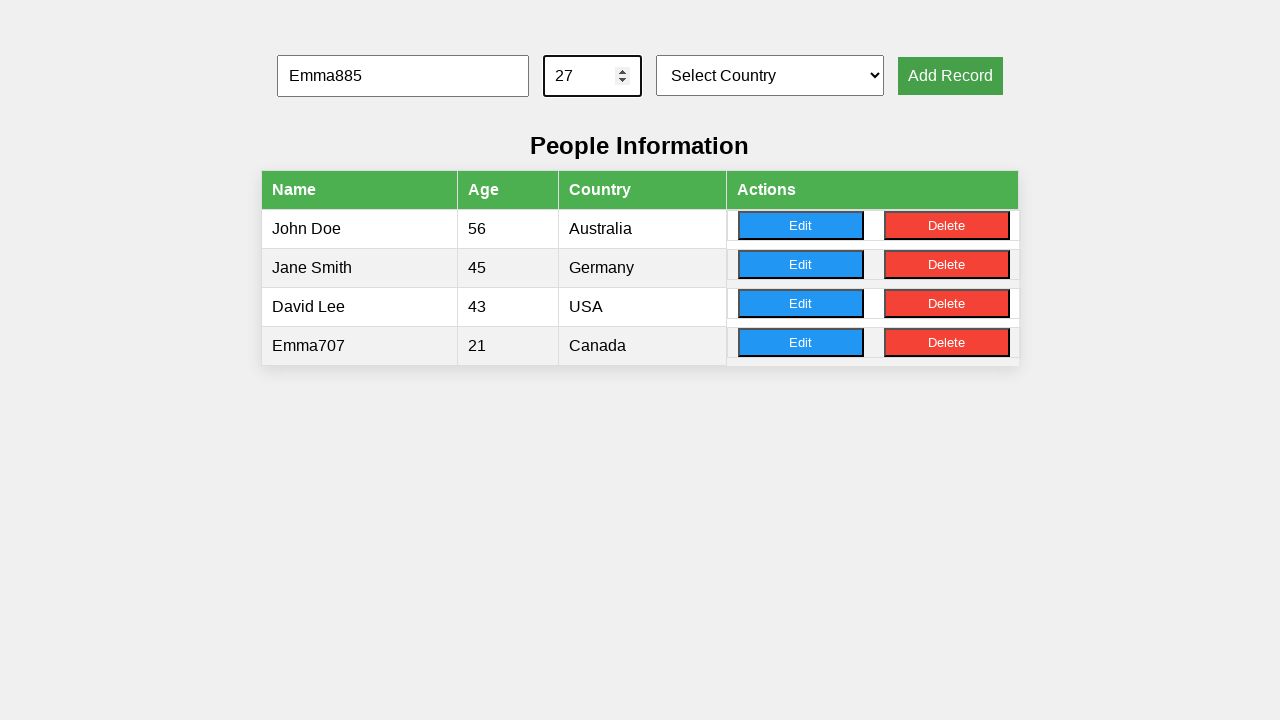

Selected country at index 3 from dropdown on #countrySelect
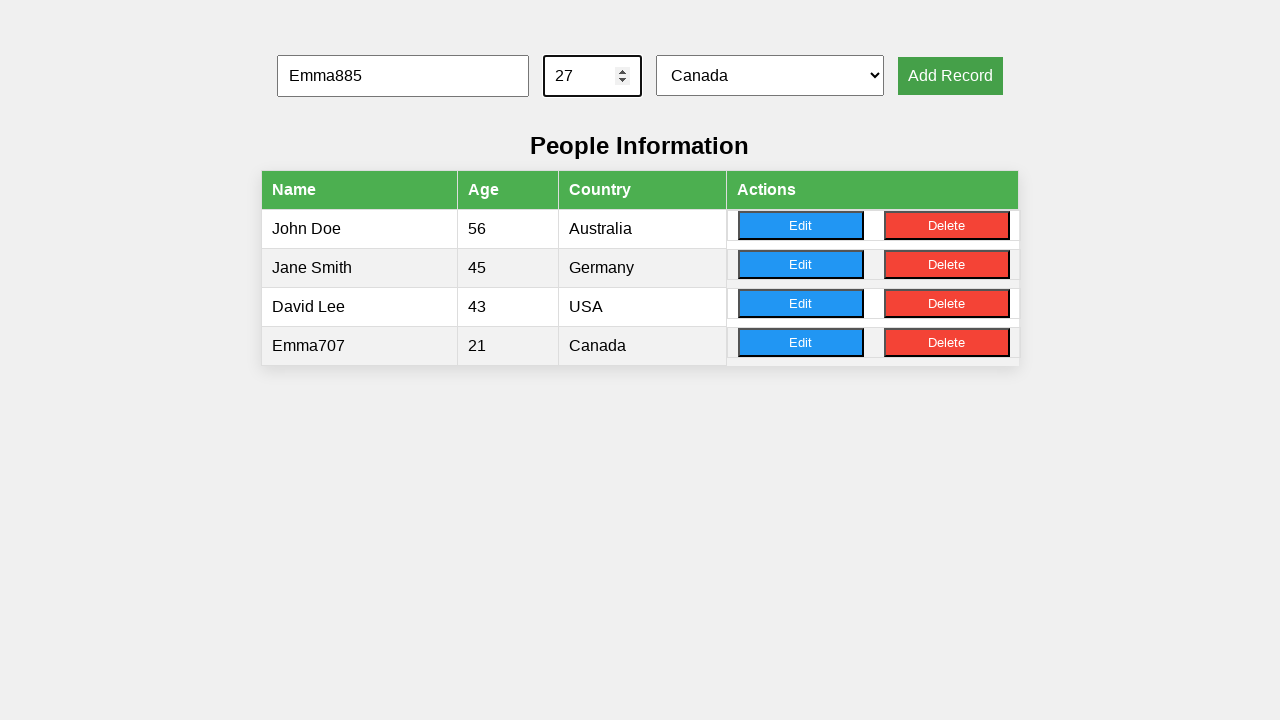

Clicked 'Add Record' button for record 2 of 10 at (950, 76) on xpath=//button[text()='Add Record']
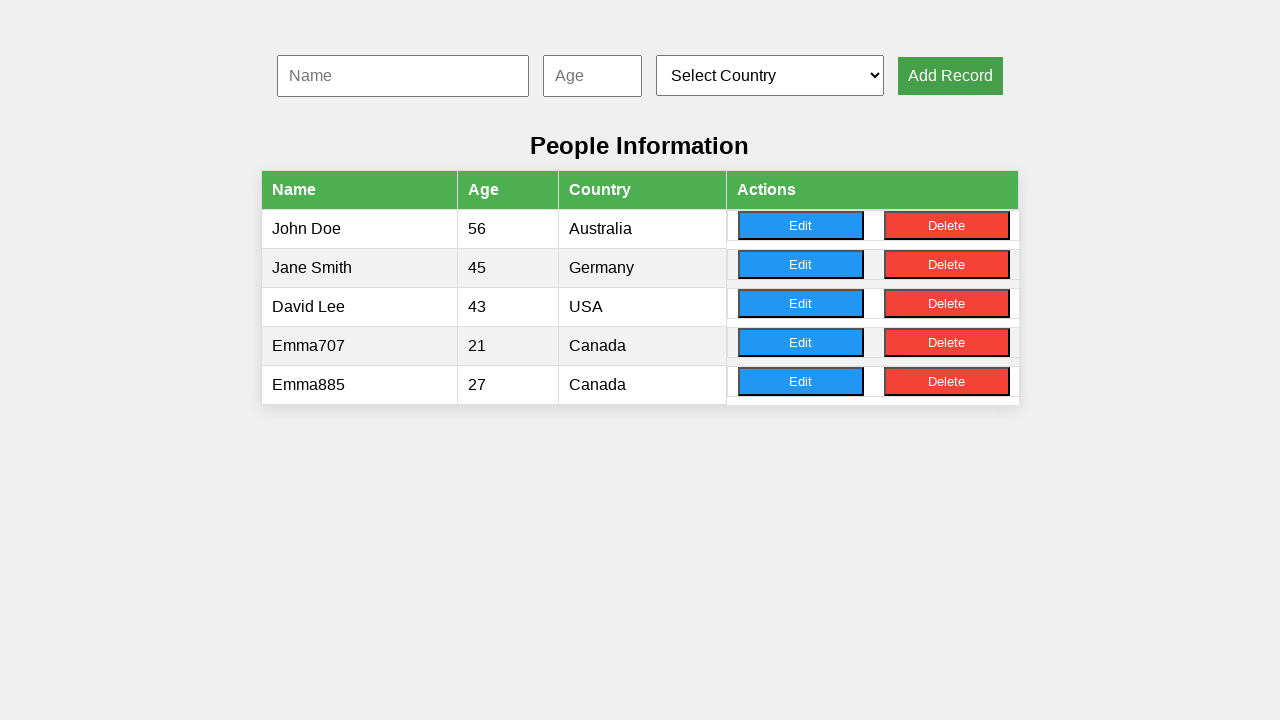

Filled name input with 'Isabella629' on #nameInput
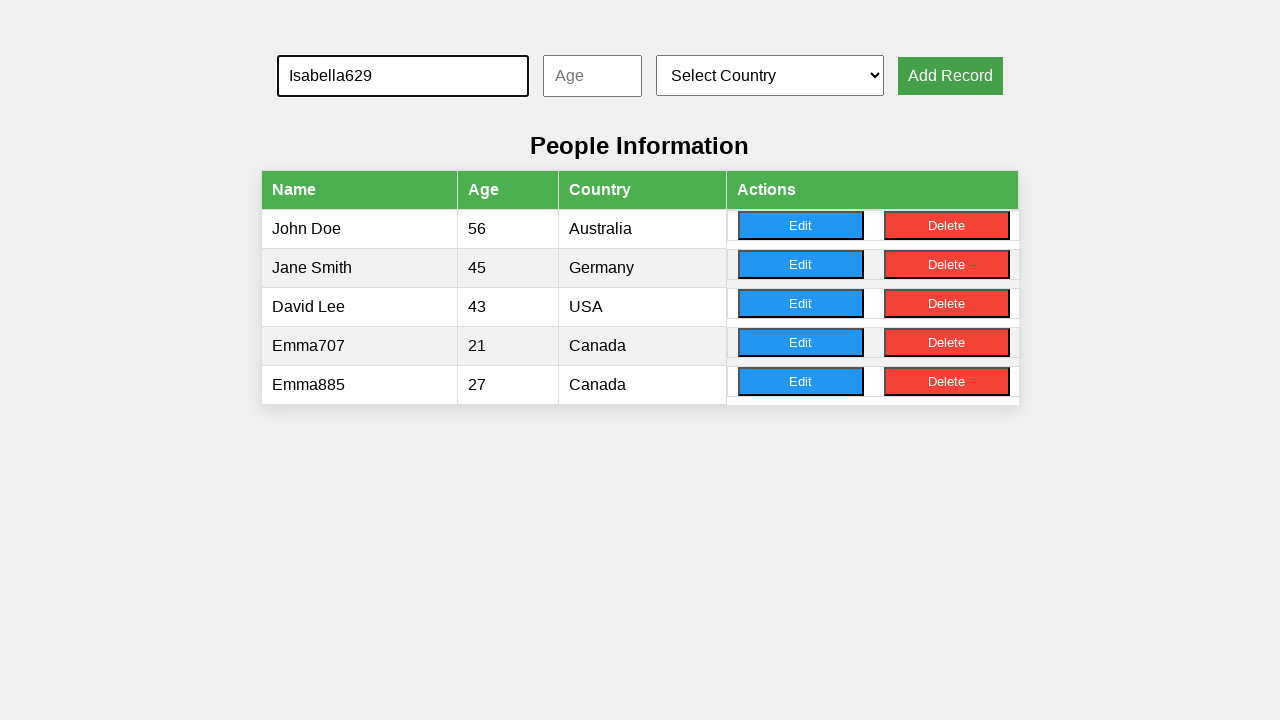

Filled age input with '33' on #ageInput
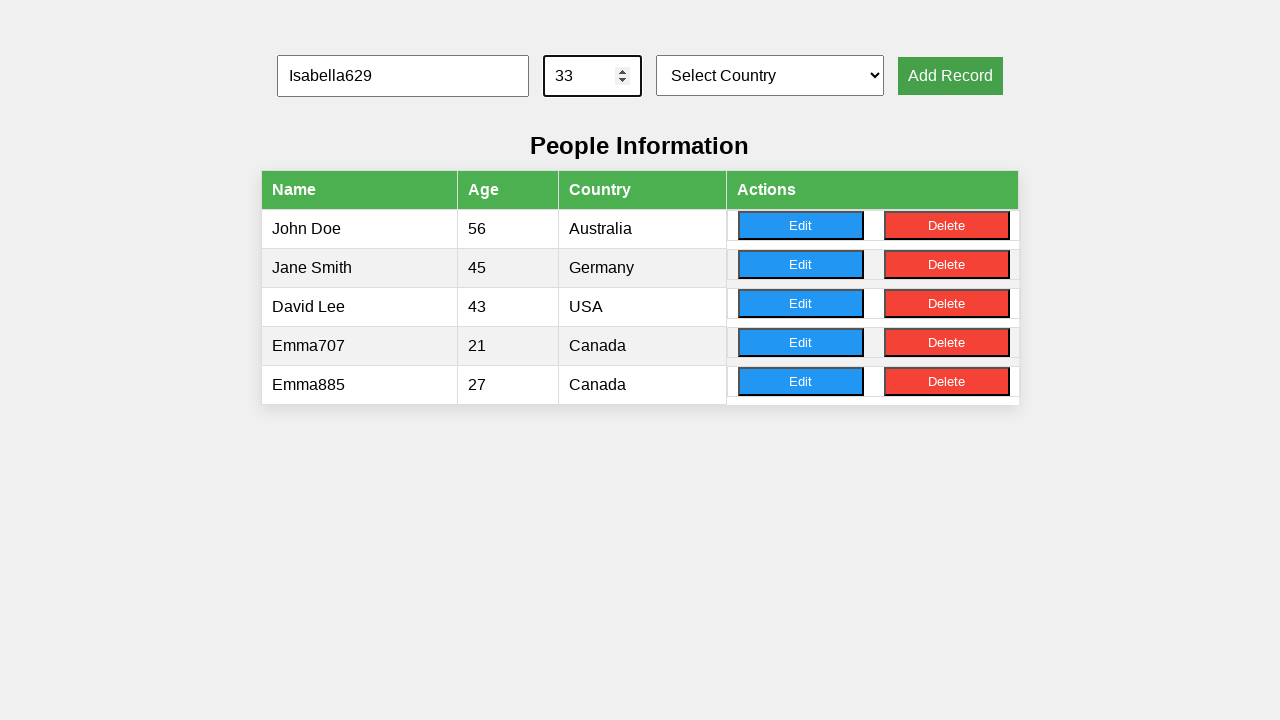

Selected country at index 2 from dropdown on #countrySelect
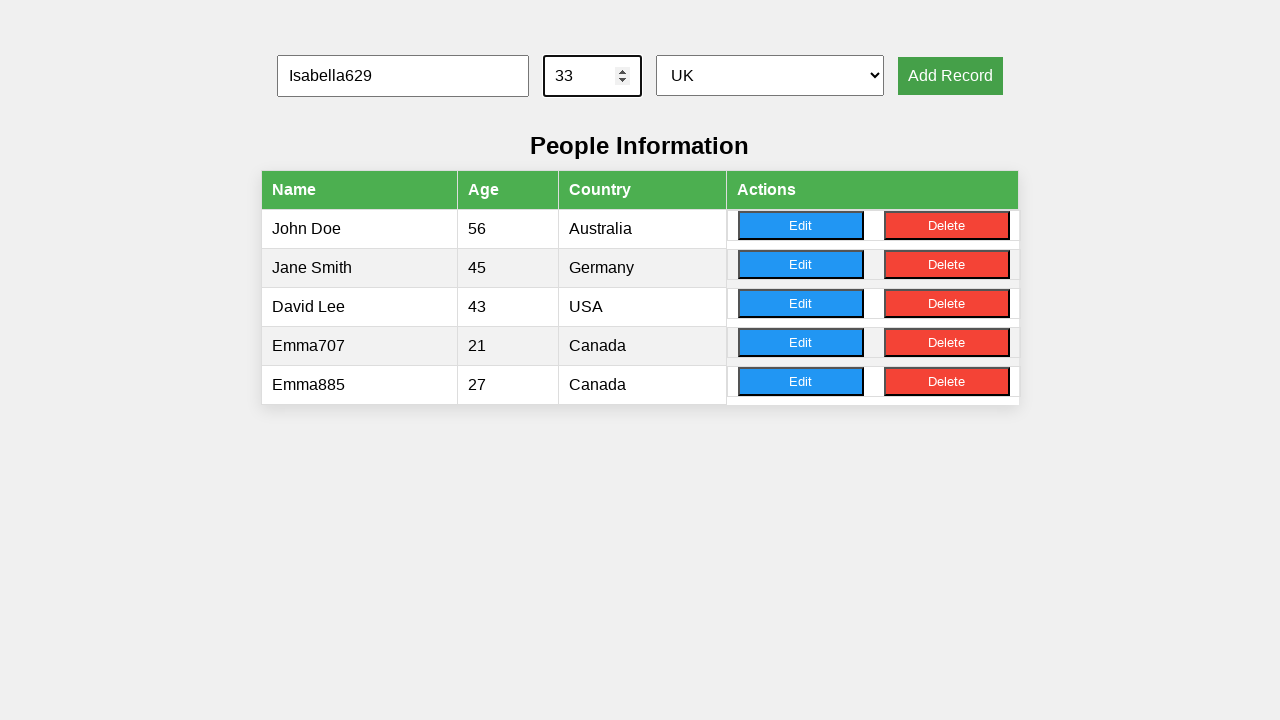

Clicked 'Add Record' button for record 3 of 10 at (950, 76) on xpath=//button[text()='Add Record']
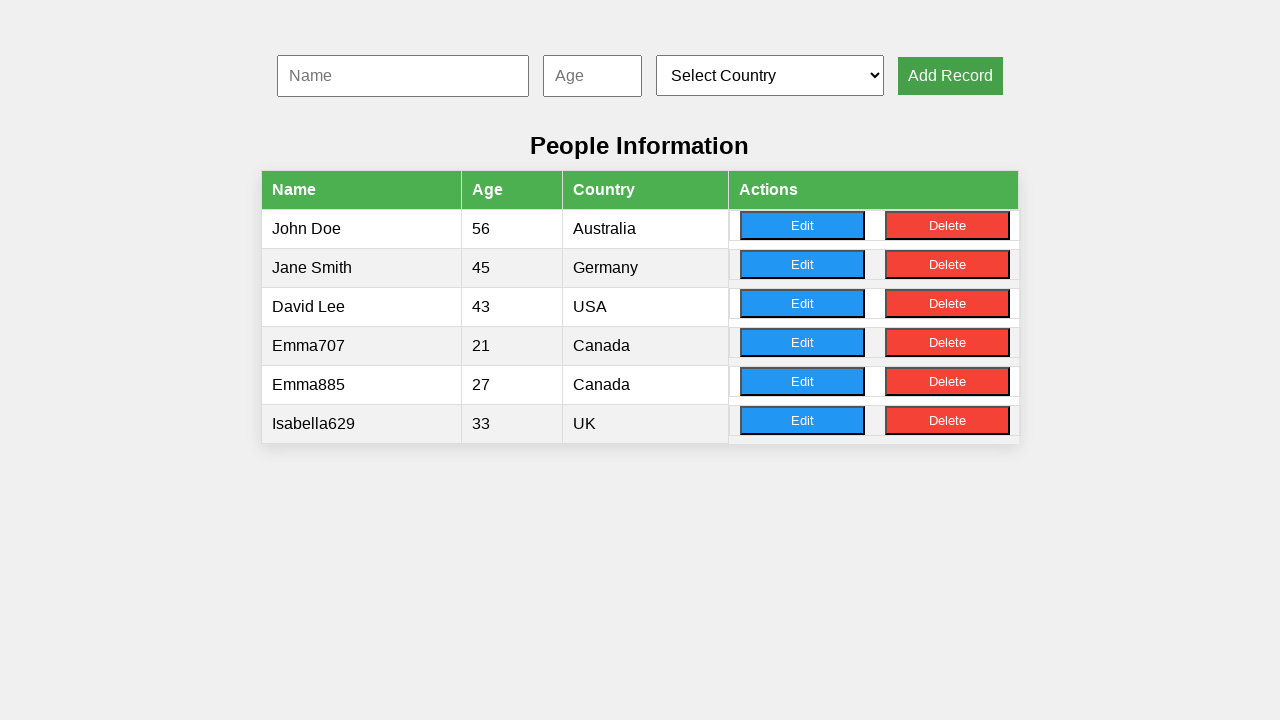

Filled name input with 'Michael117' on #nameInput
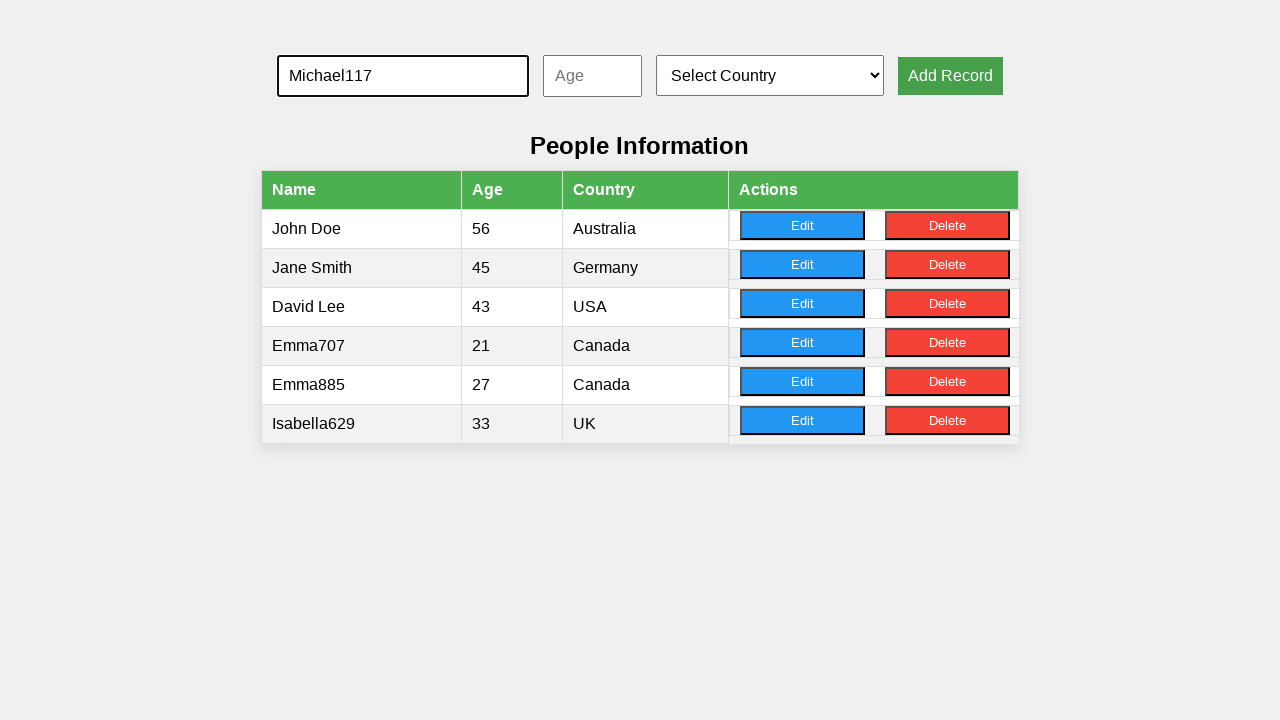

Filled age input with '42' on #ageInput
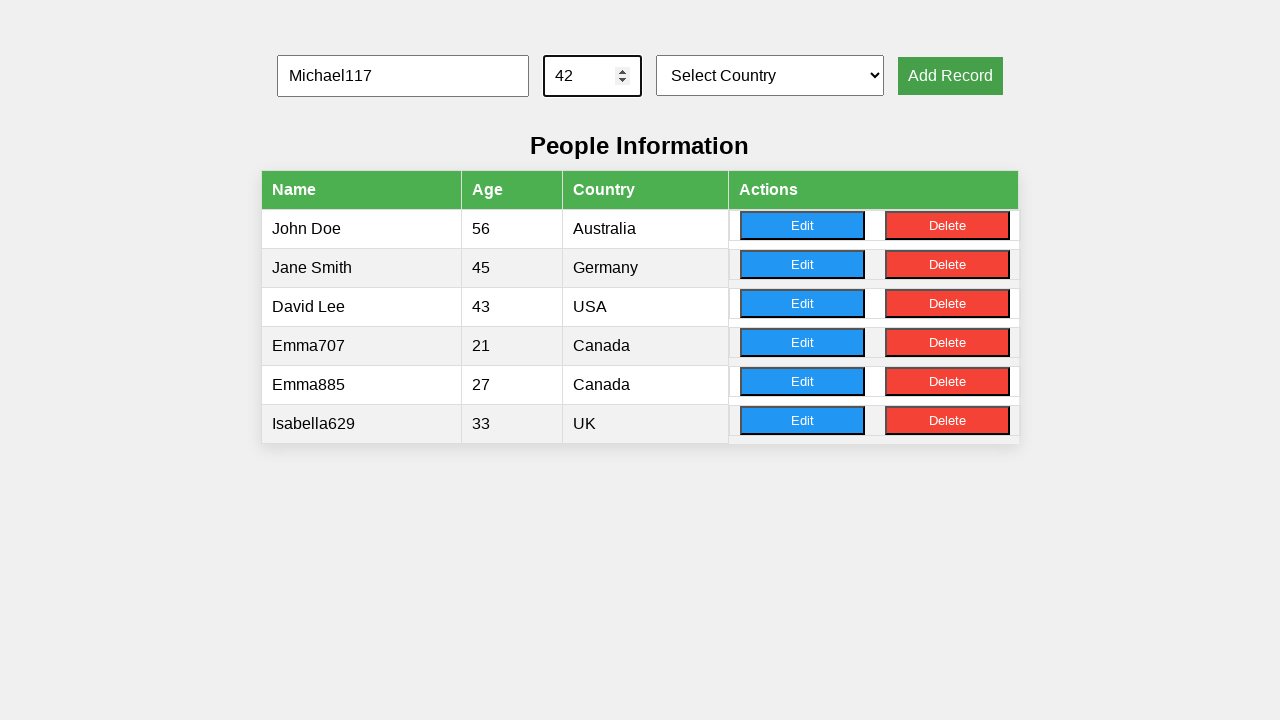

Selected country at index 2 from dropdown on #countrySelect
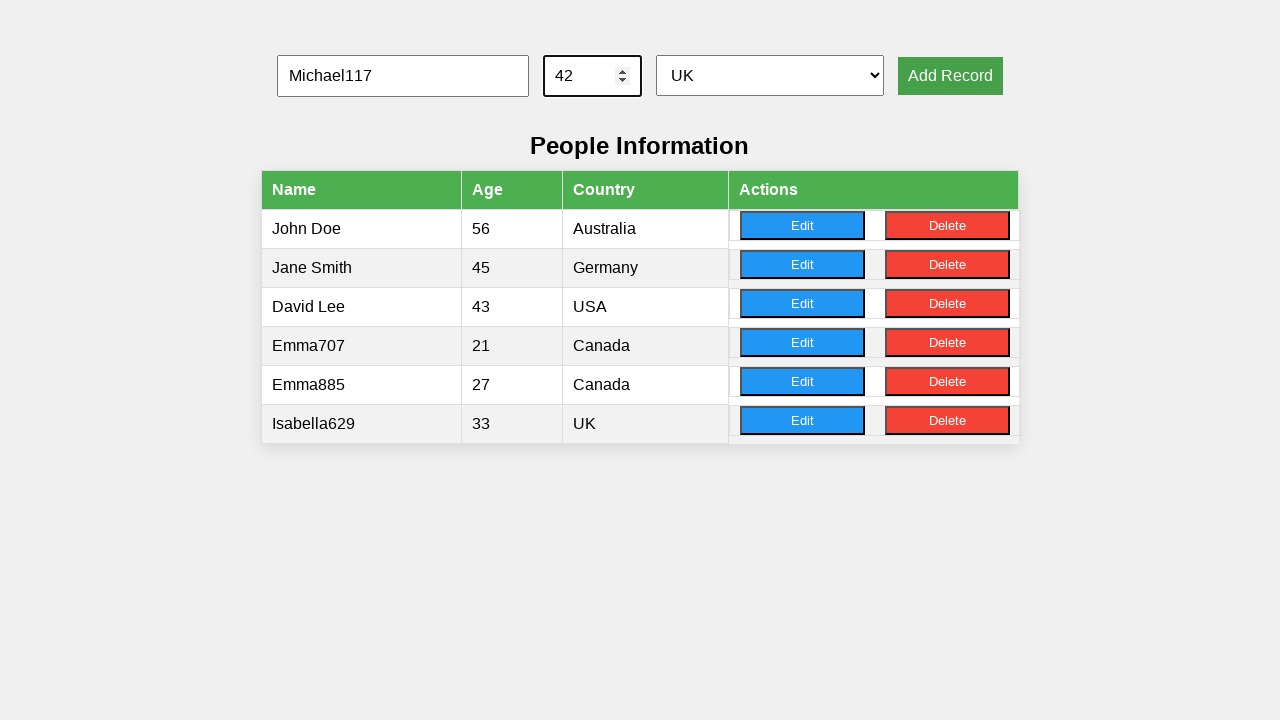

Clicked 'Add Record' button for record 4 of 10 at (950, 76) on xpath=//button[text()='Add Record']
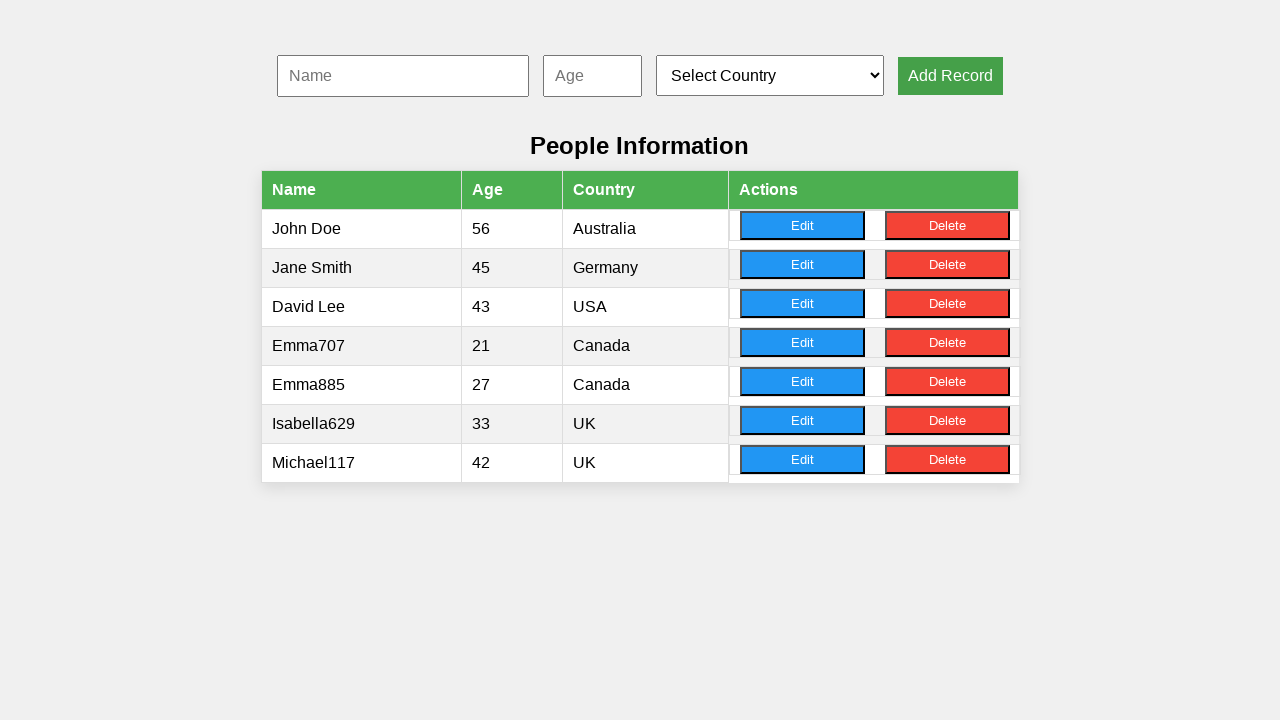

Filled name input with 'Michael668' on #nameInput
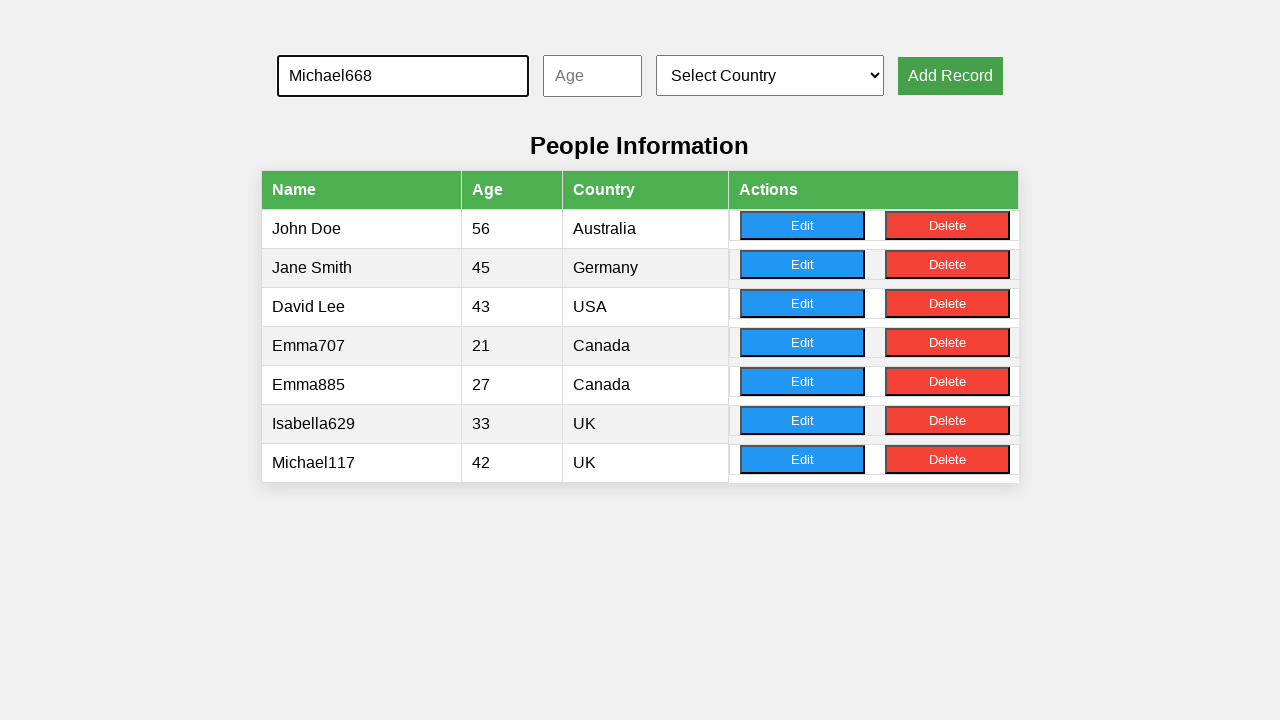

Filled age input with '18' on #ageInput
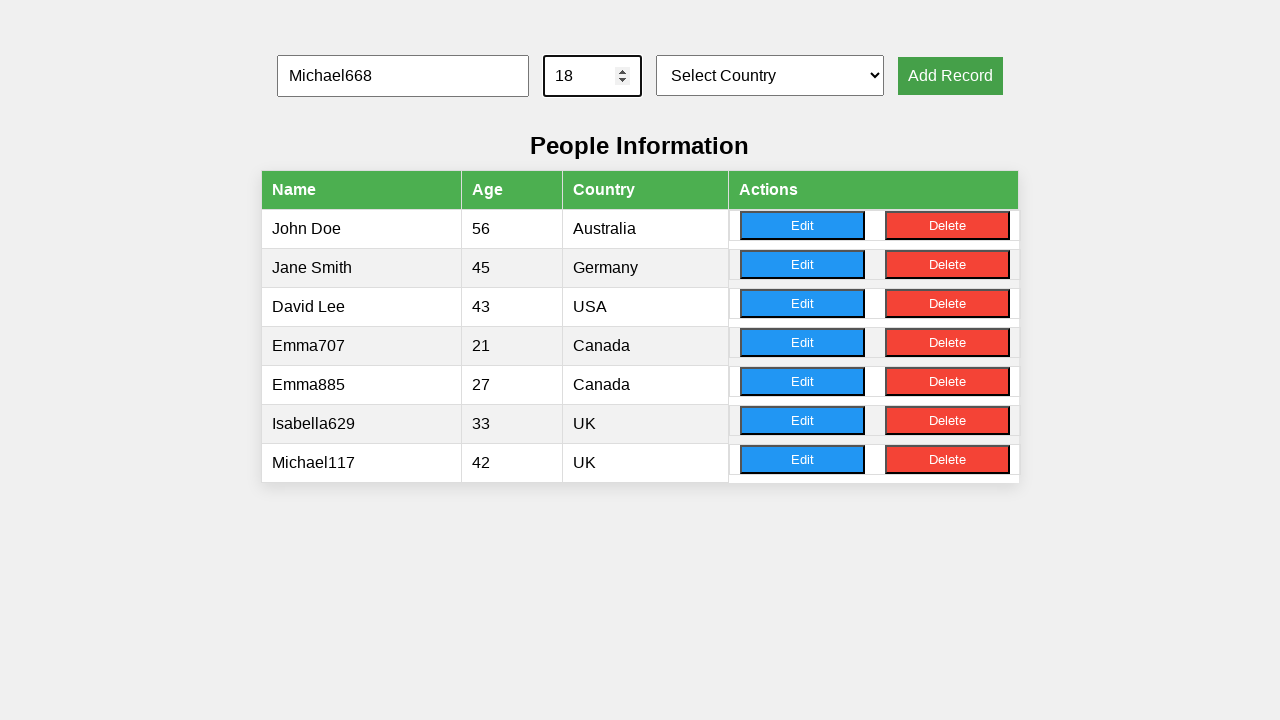

Selected country at index 3 from dropdown on #countrySelect
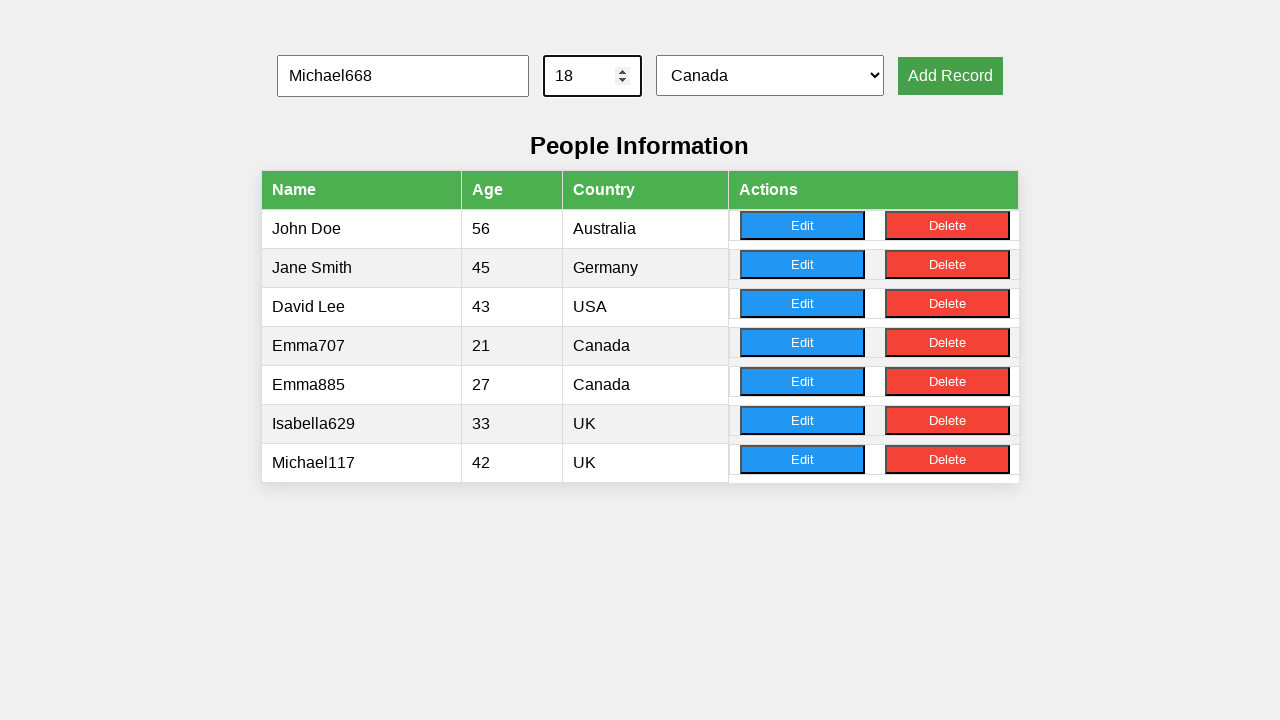

Clicked 'Add Record' button for record 5 of 10 at (950, 76) on xpath=//button[text()='Add Record']
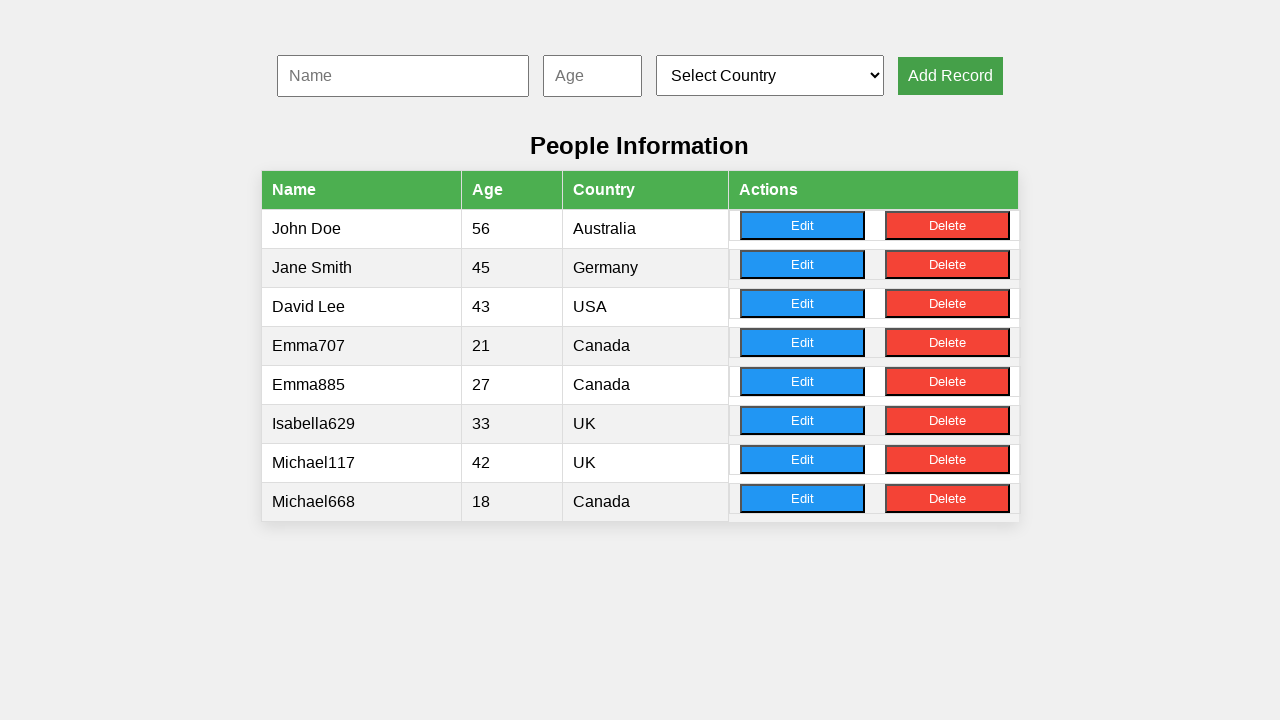

Filled name input with 'Alexander850' on #nameInput
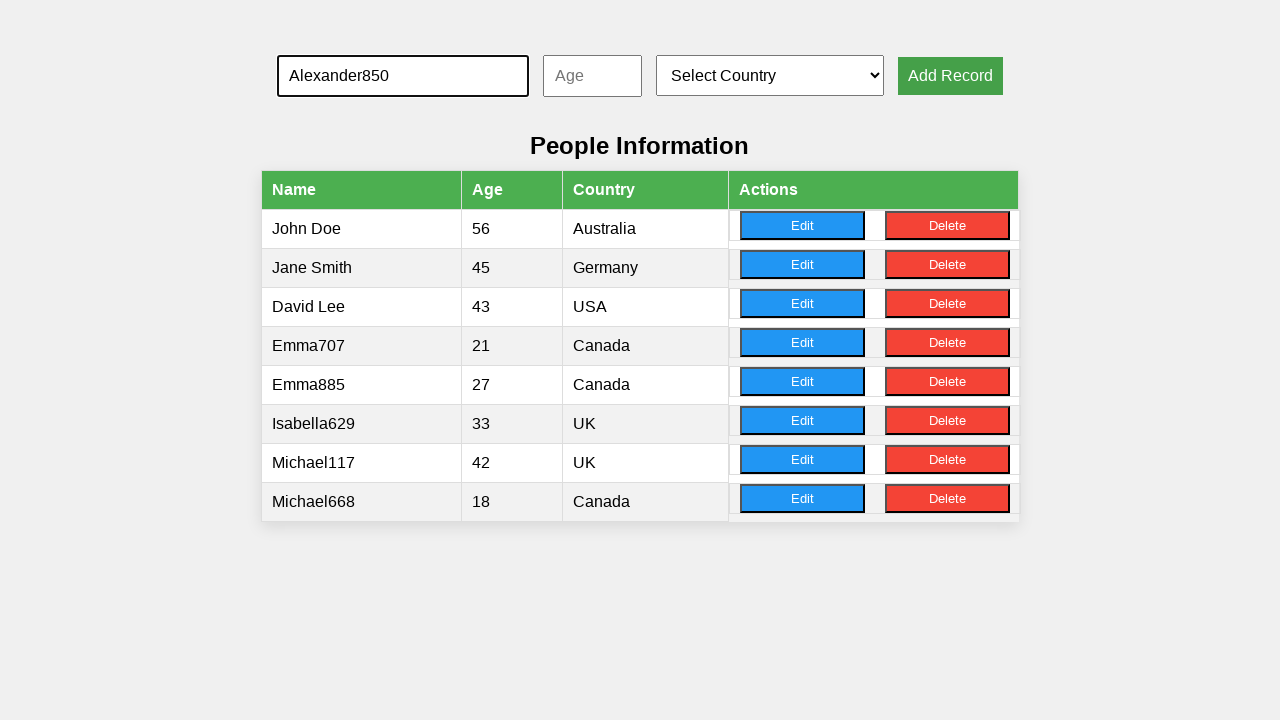

Filled age input with '22' on #ageInput
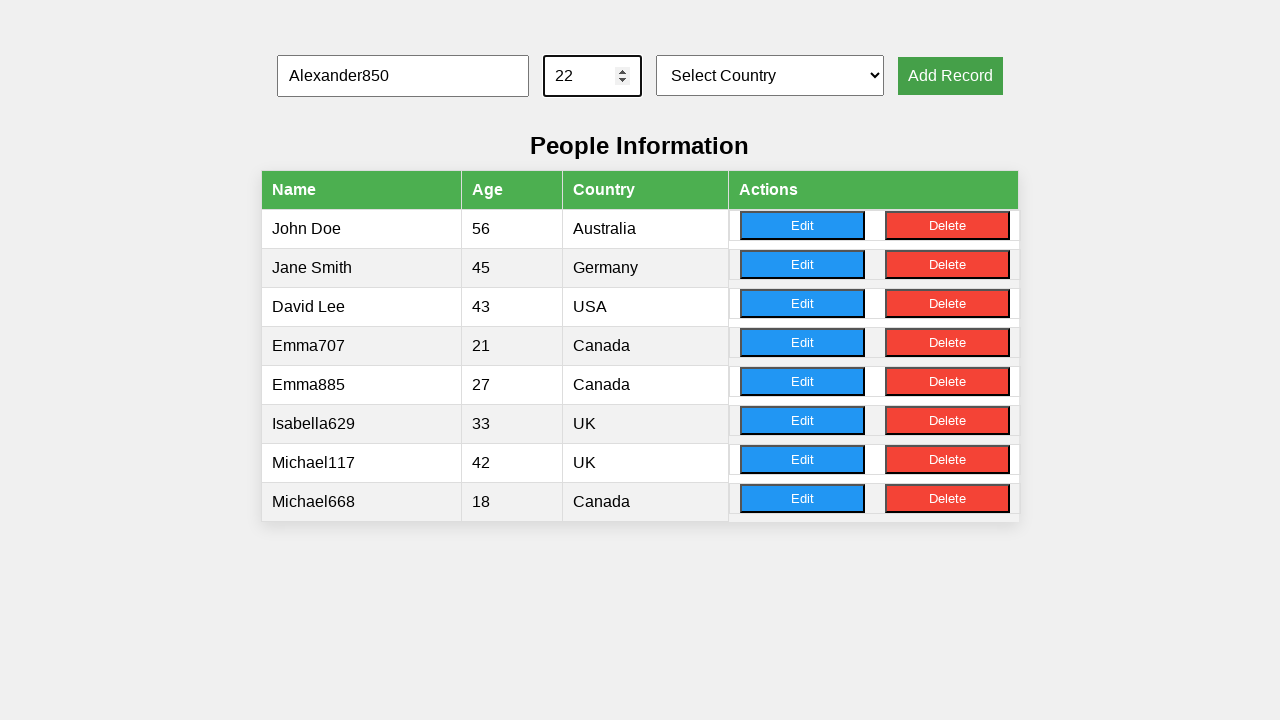

Selected country at index 4 from dropdown on #countrySelect
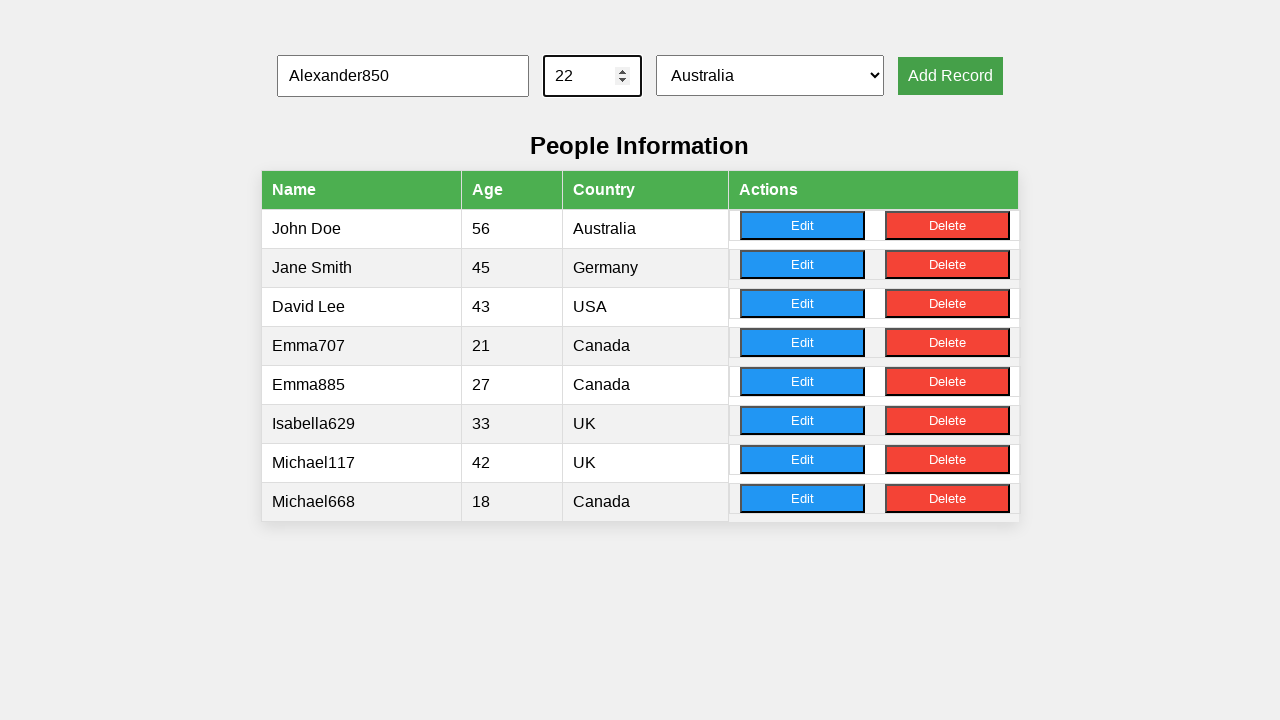

Clicked 'Add Record' button for record 6 of 10 at (950, 76) on xpath=//button[text()='Add Record']
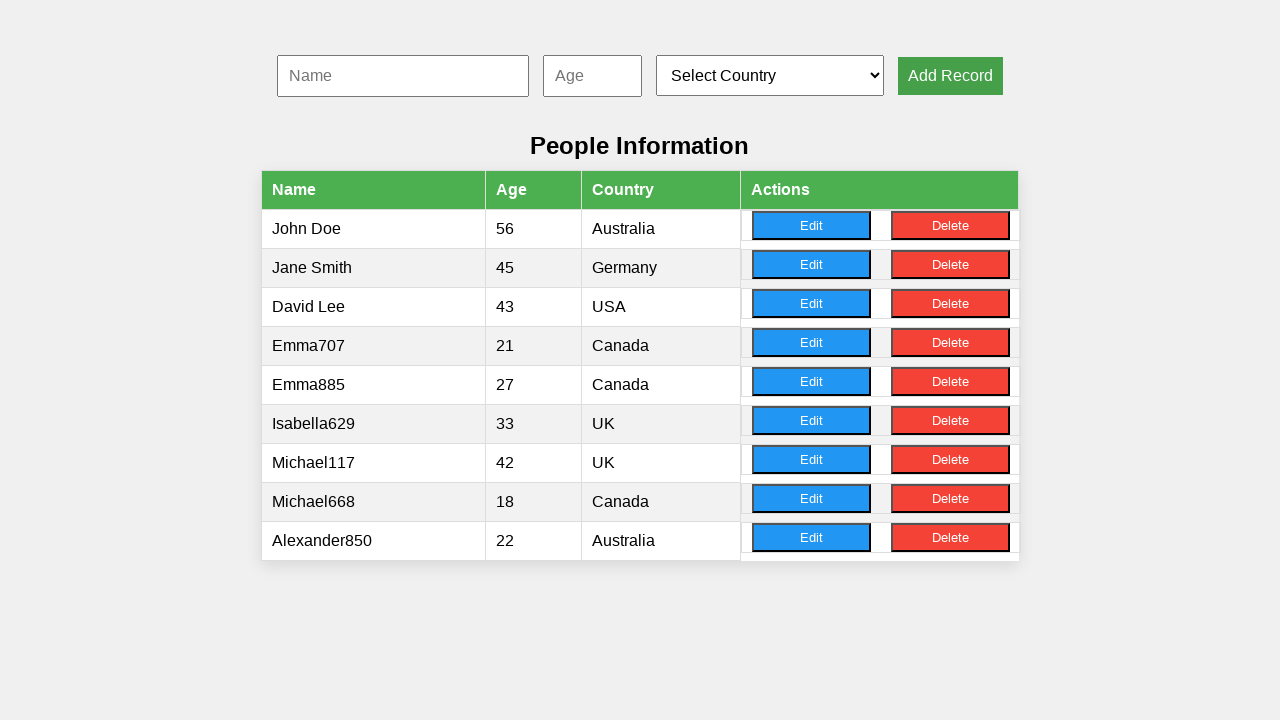

Filled name input with 'Sophia973' on #nameInput
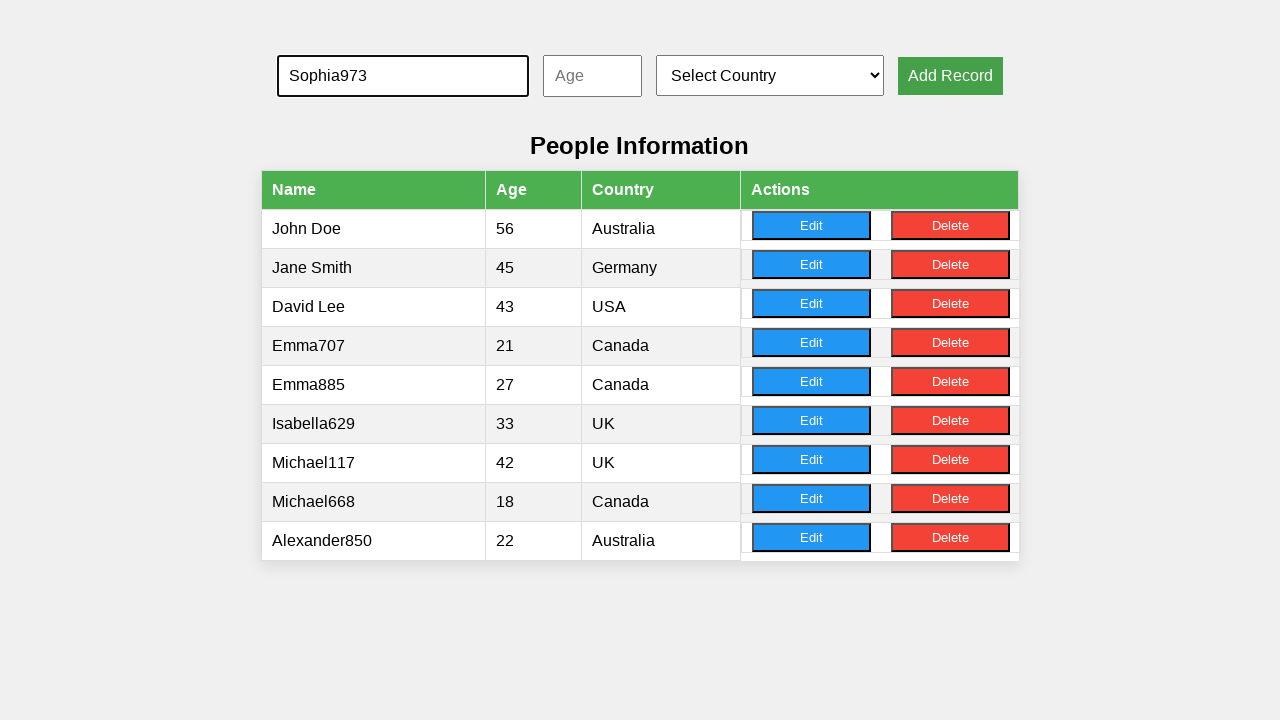

Filled age input with '49' on #ageInput
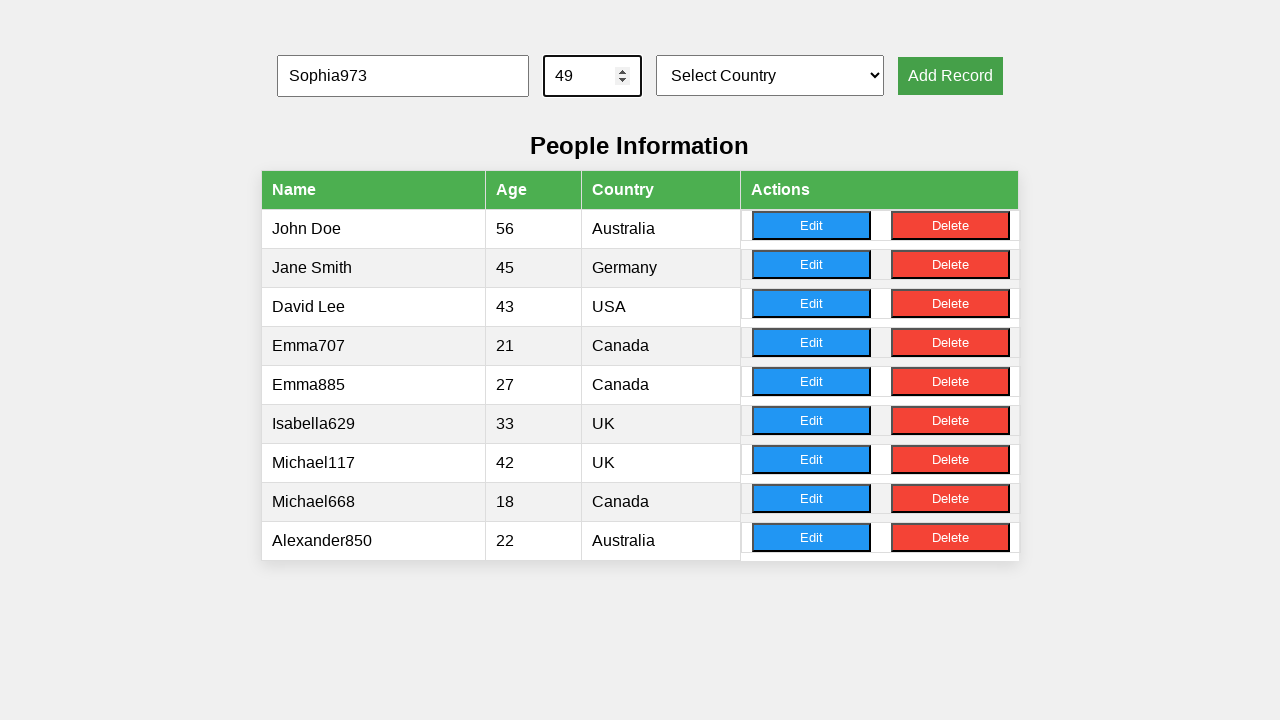

Selected country at index 3 from dropdown on #countrySelect
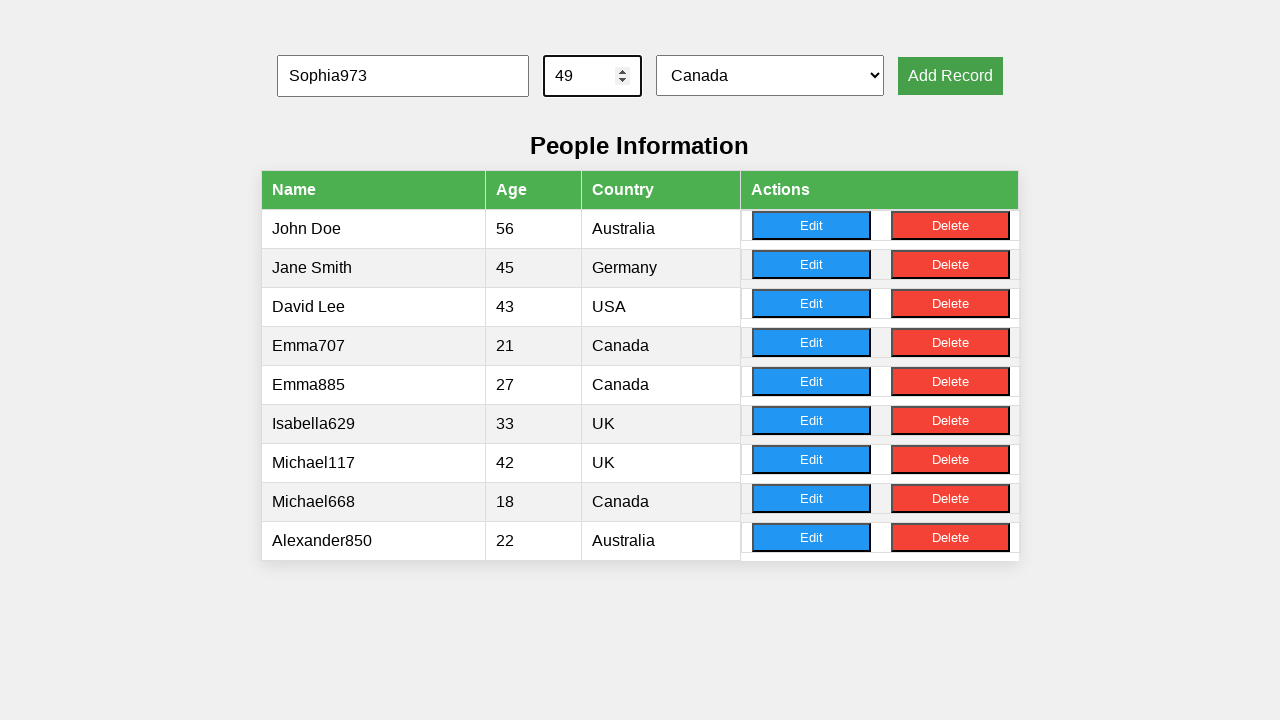

Clicked 'Add Record' button for record 7 of 10 at (950, 76) on xpath=//button[text()='Add Record']
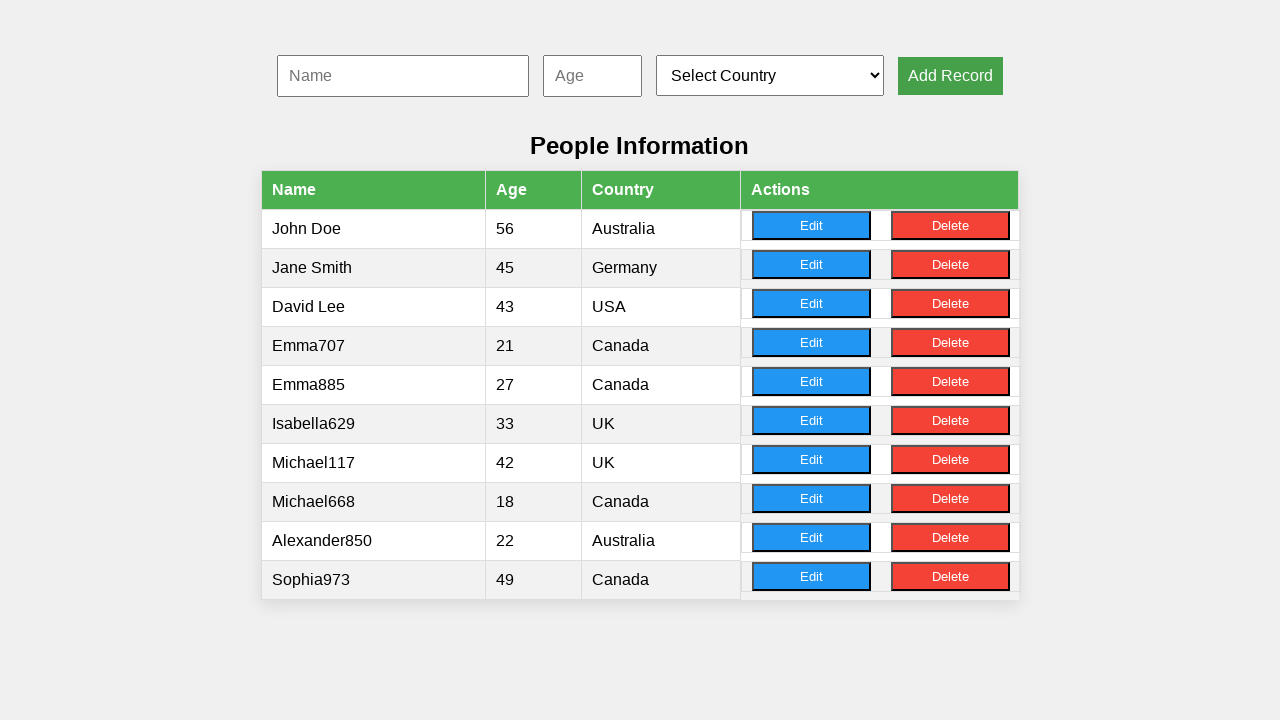

Filled name input with 'Emma634' on #nameInput
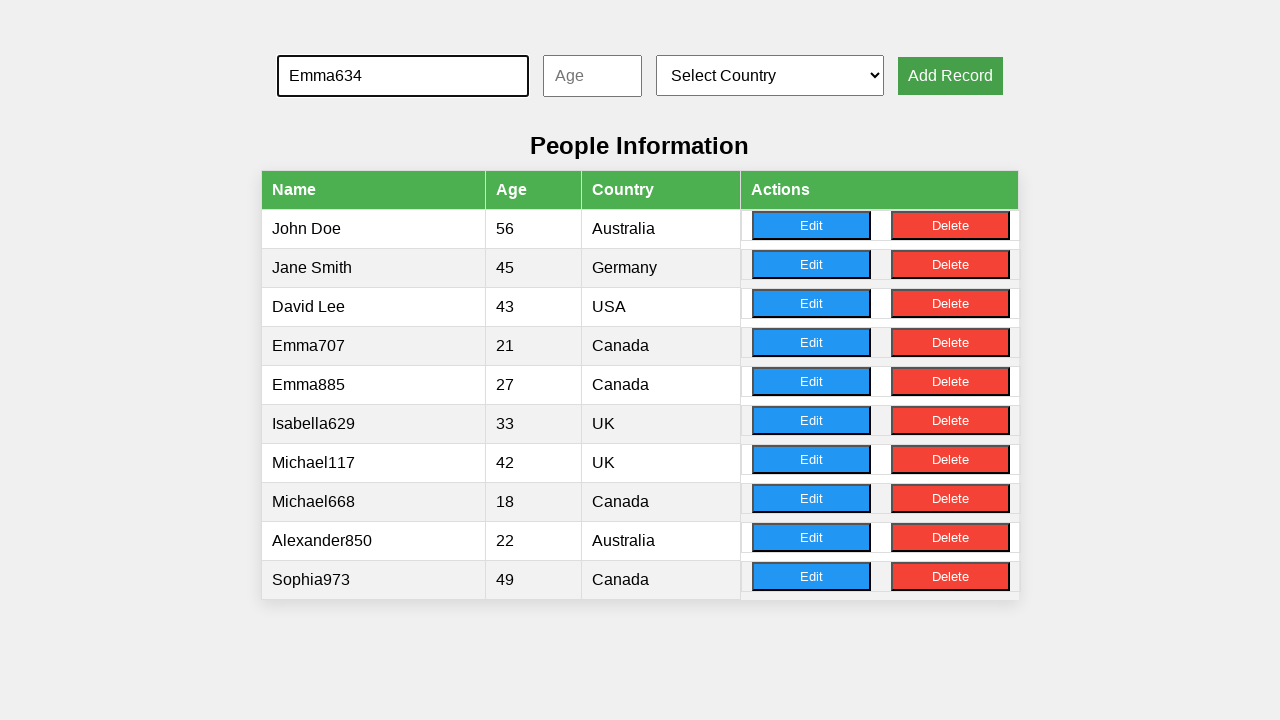

Filled age input with '28' on #ageInput
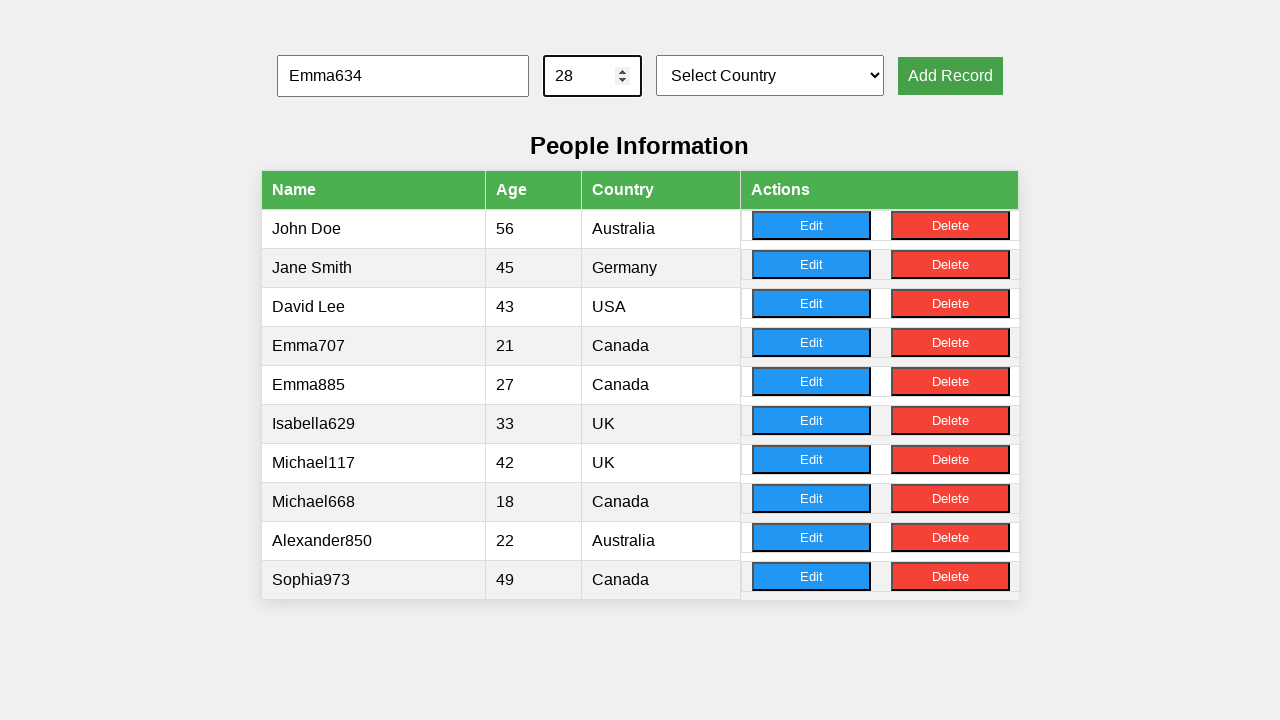

Selected country at index 2 from dropdown on #countrySelect
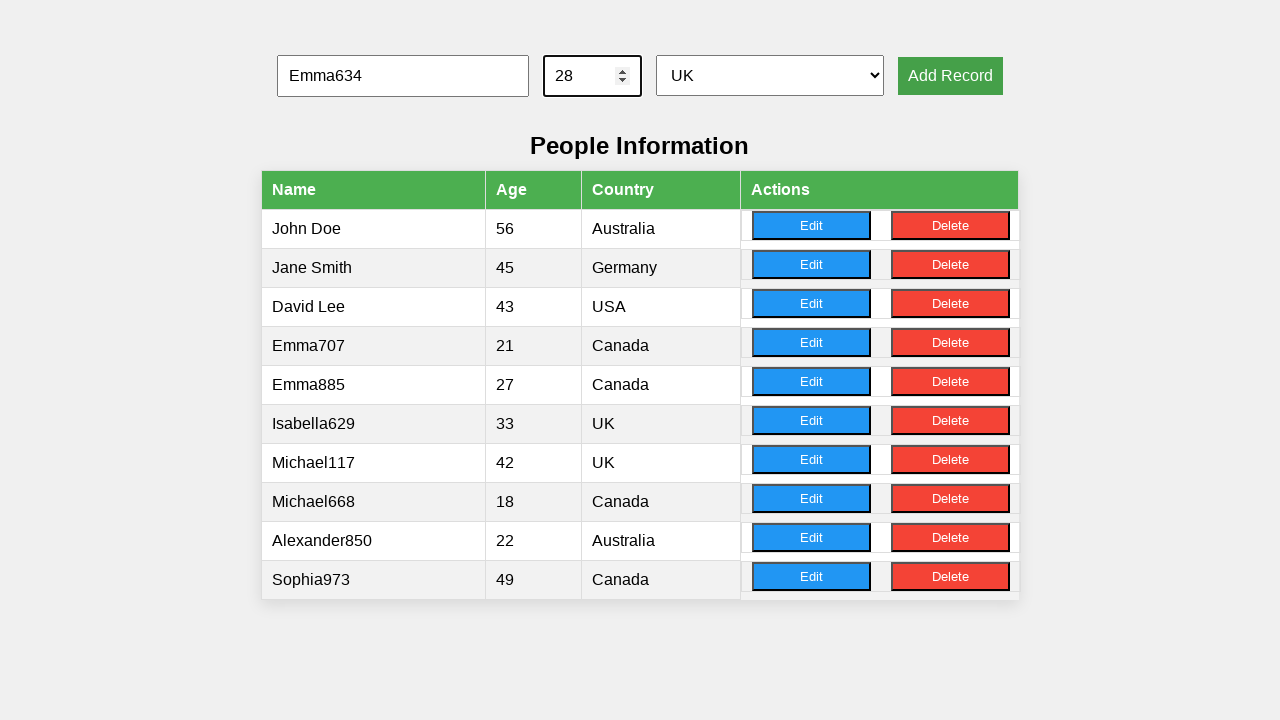

Clicked 'Add Record' button for record 8 of 10 at (950, 76) on xpath=//button[text()='Add Record']
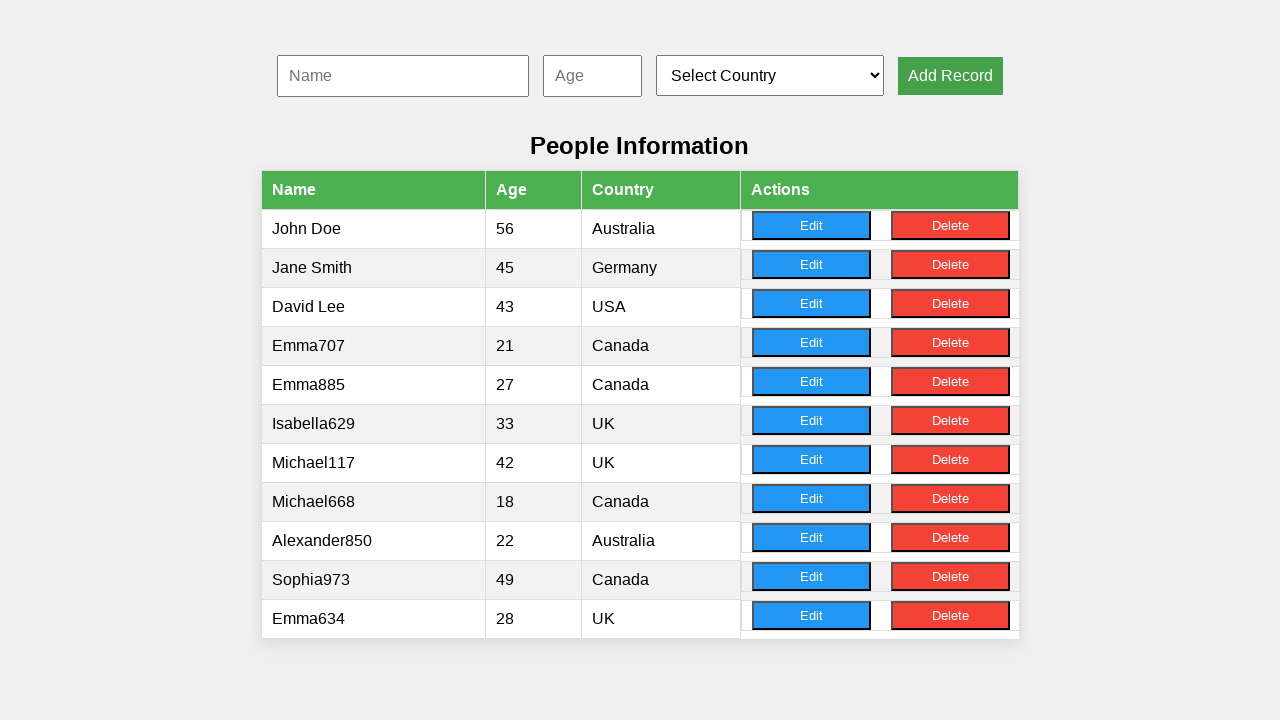

Filled name input with 'Mia344' on #nameInput
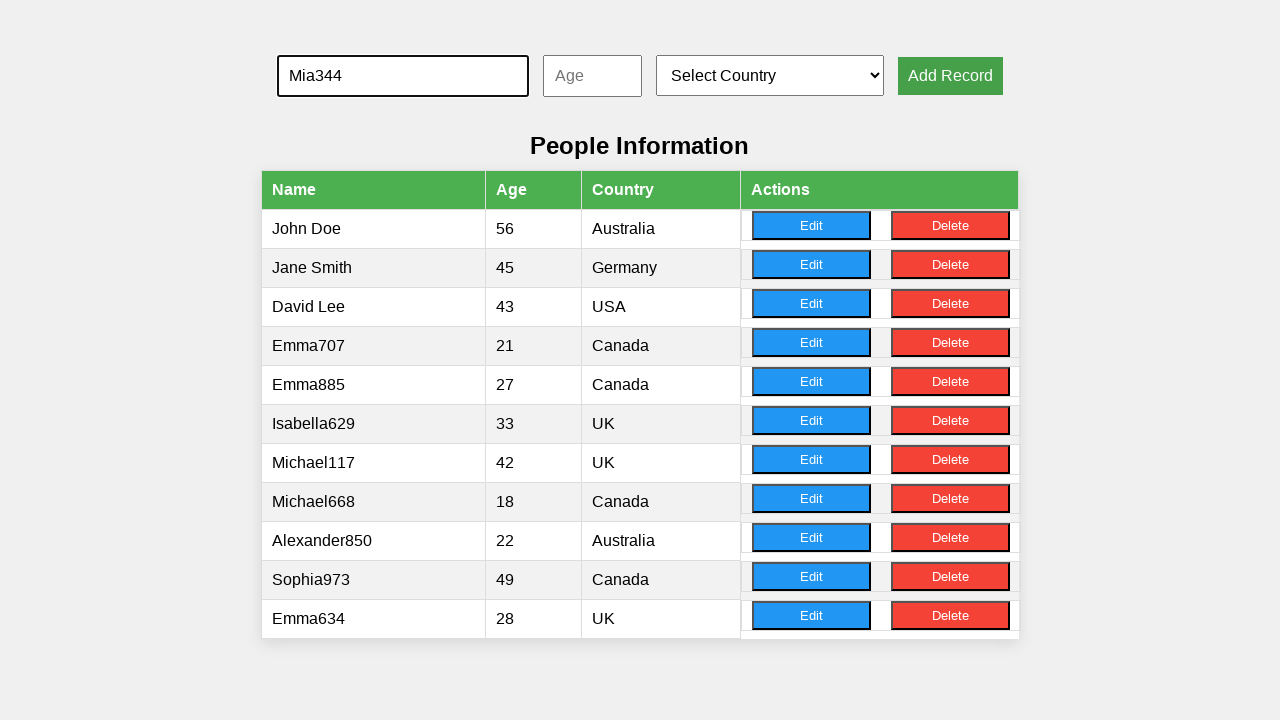

Filled age input with '43' on #ageInput
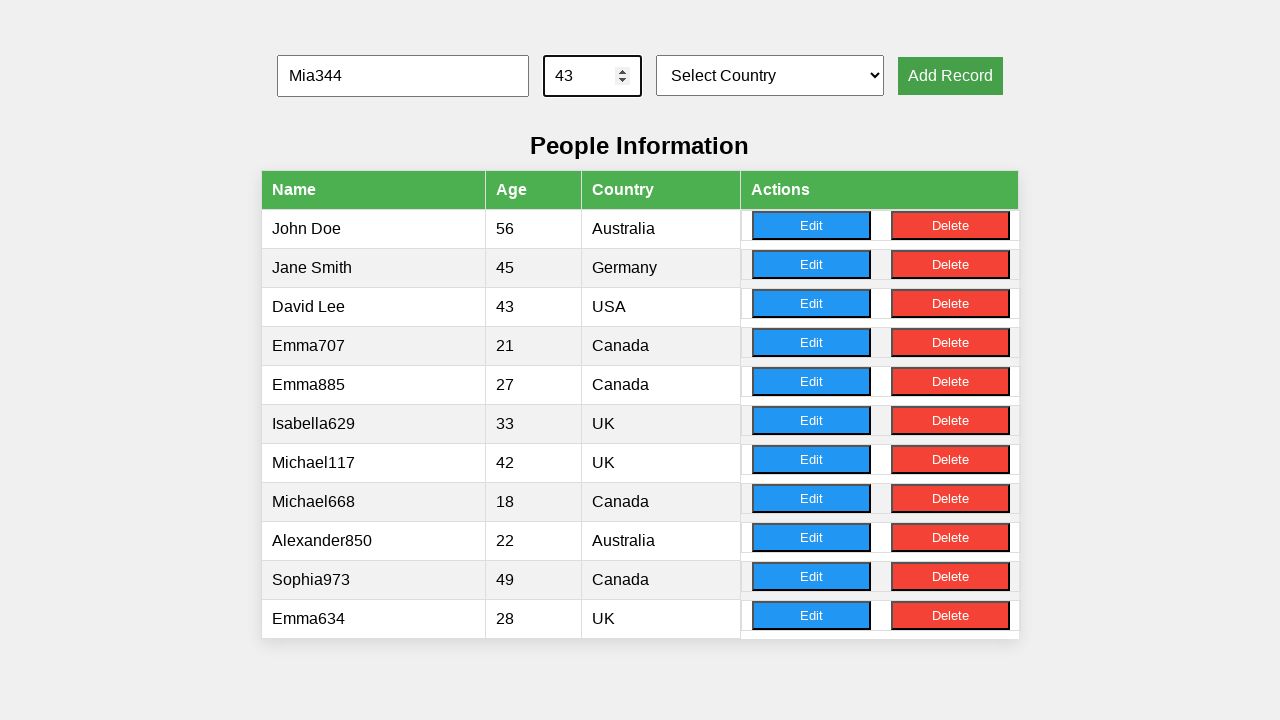

Selected country at index 4 from dropdown on #countrySelect
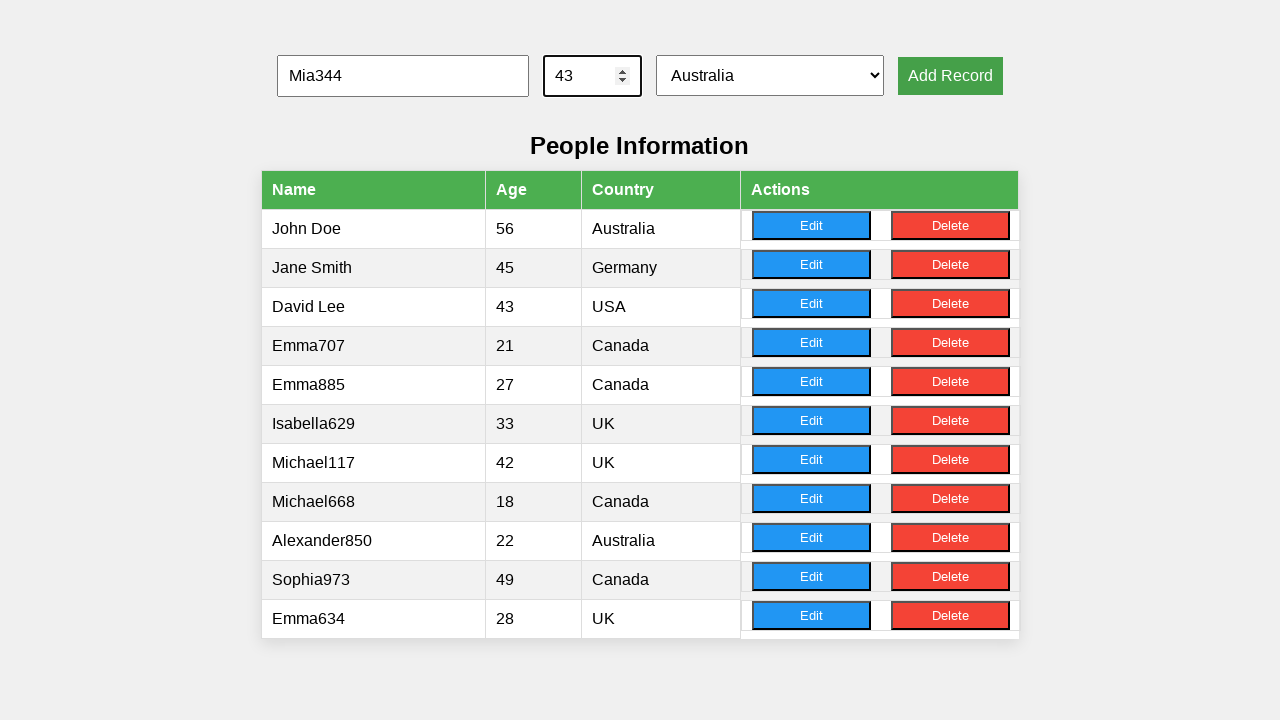

Clicked 'Add Record' button for record 9 of 10 at (950, 76) on xpath=//button[text()='Add Record']
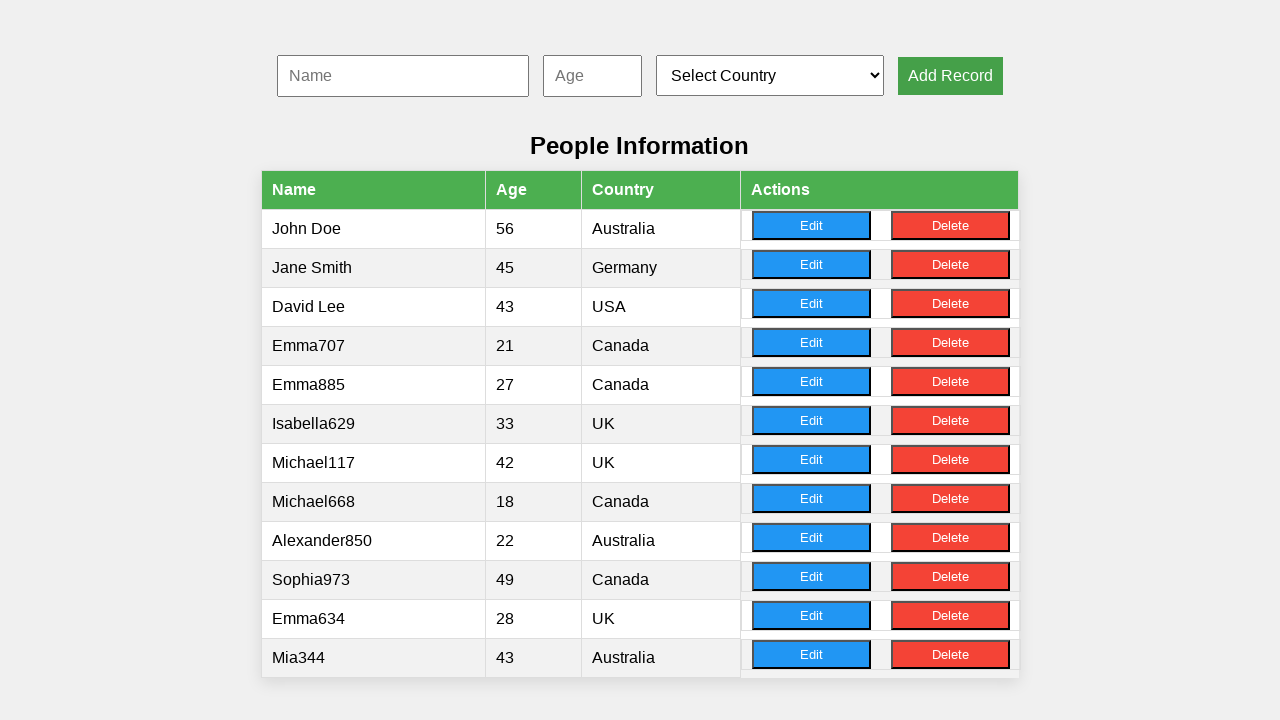

Filled name input with 'Olivia72' on #nameInput
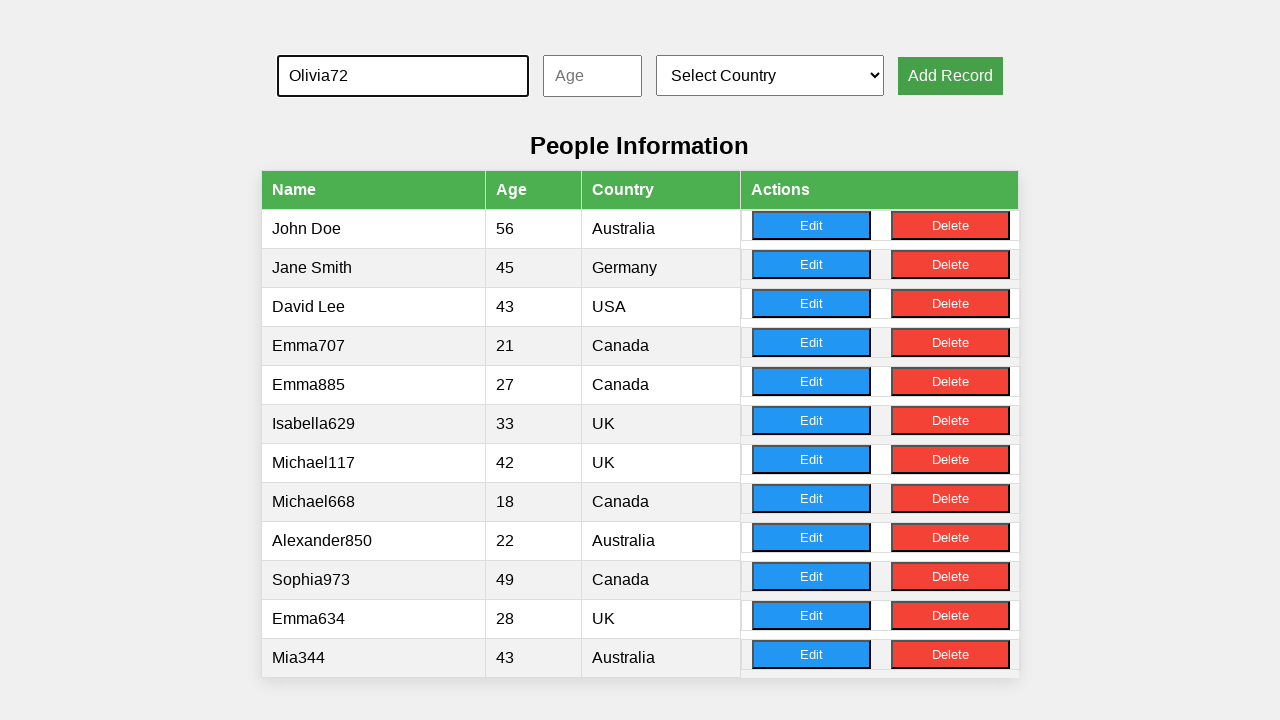

Filled age input with '21' on #ageInput
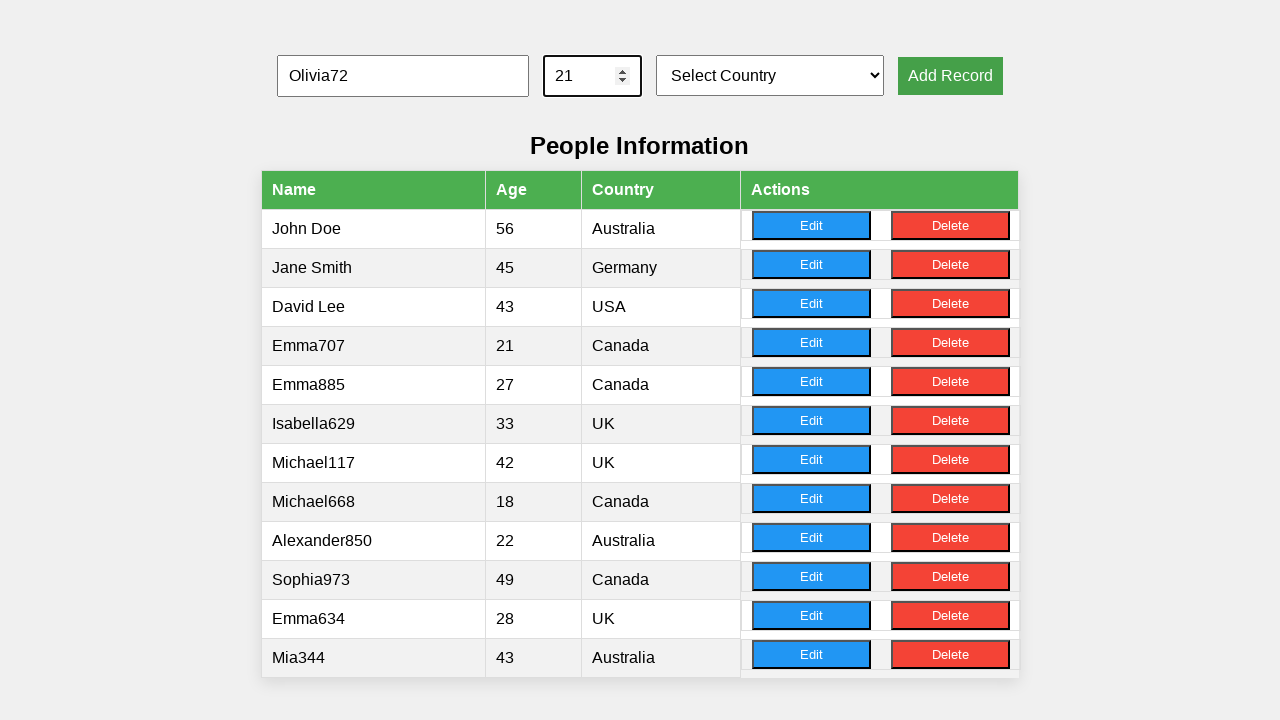

Selected country at index 3 from dropdown on #countrySelect
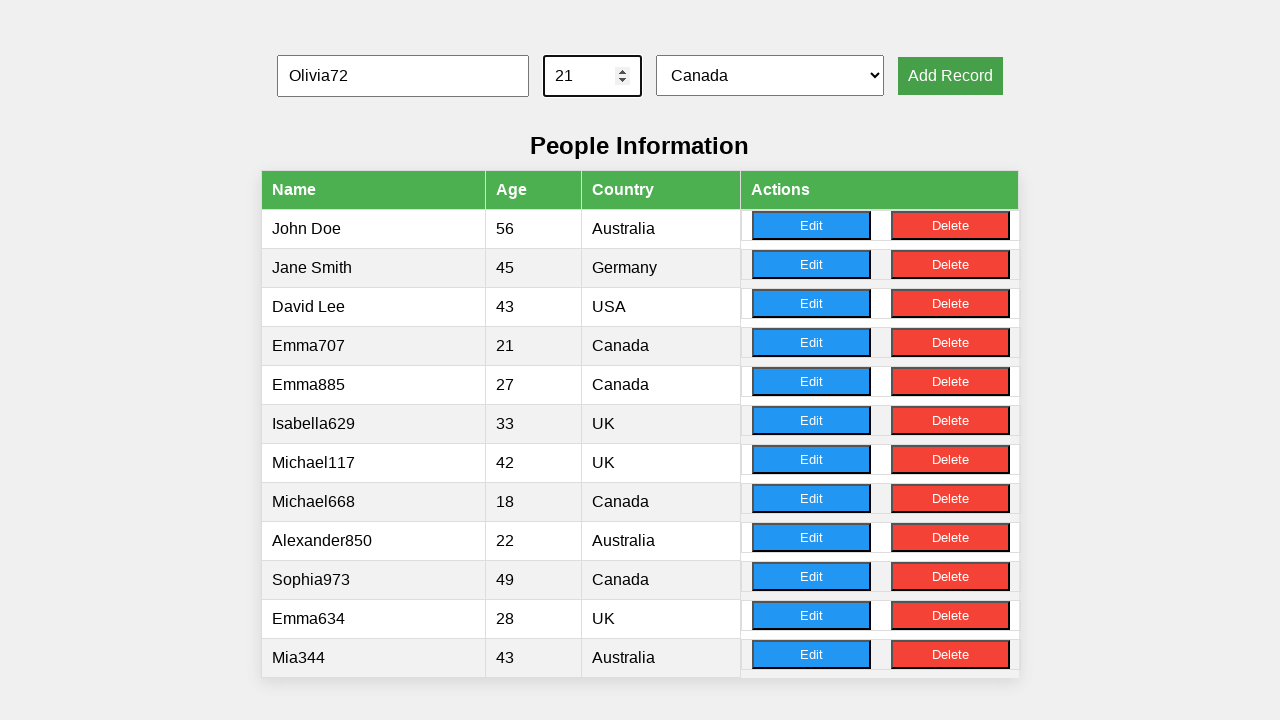

Clicked 'Add Record' button for record 10 of 10 at (950, 76) on xpath=//button[text()='Add Record']
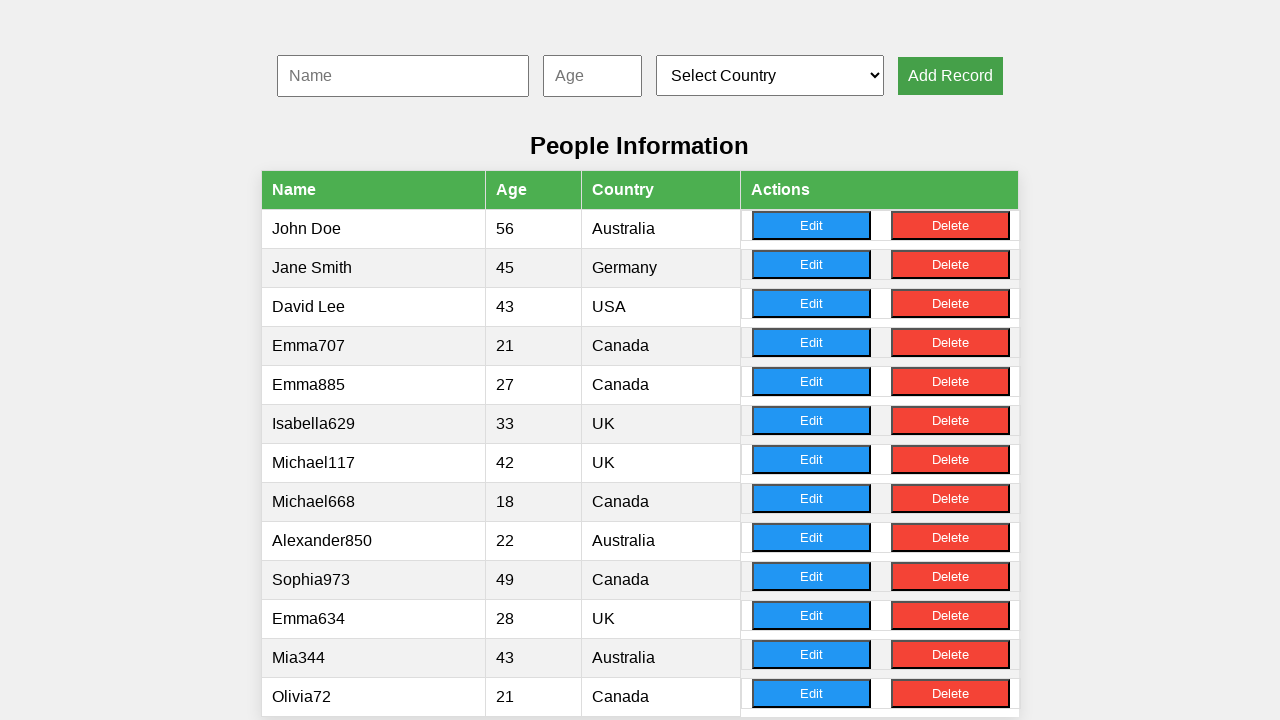

Waited for table to be populated with all 10 records
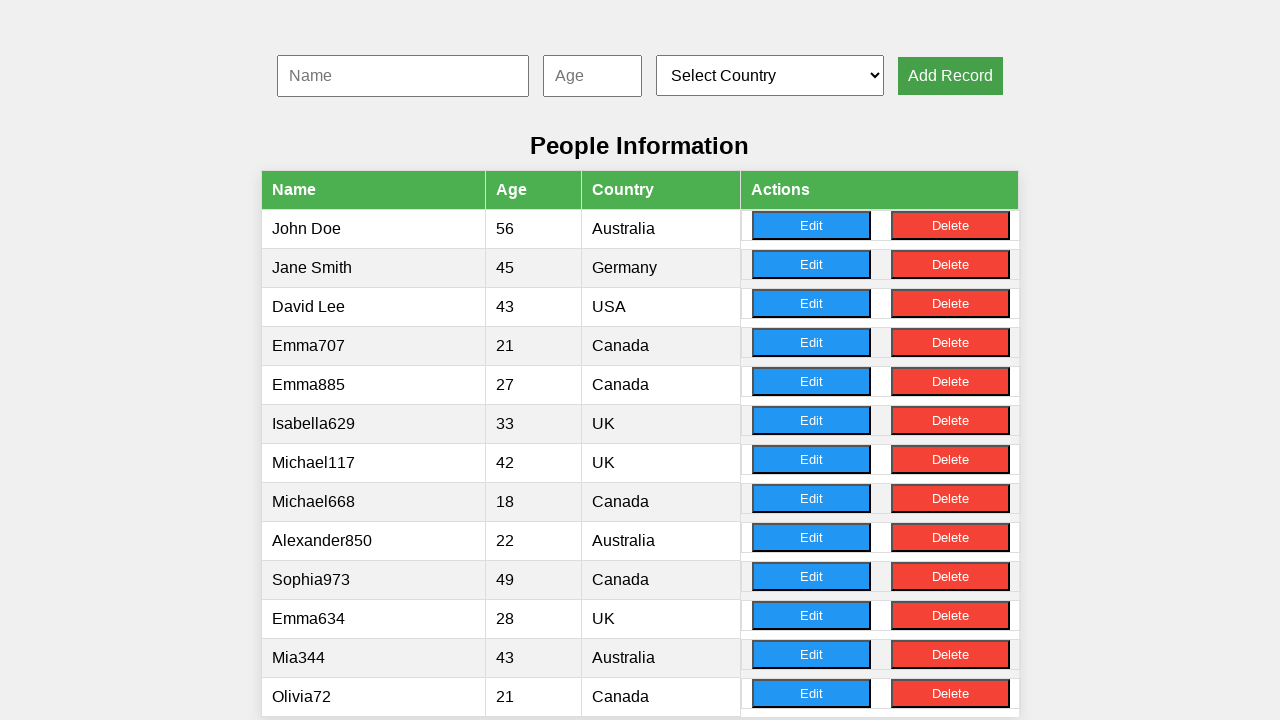

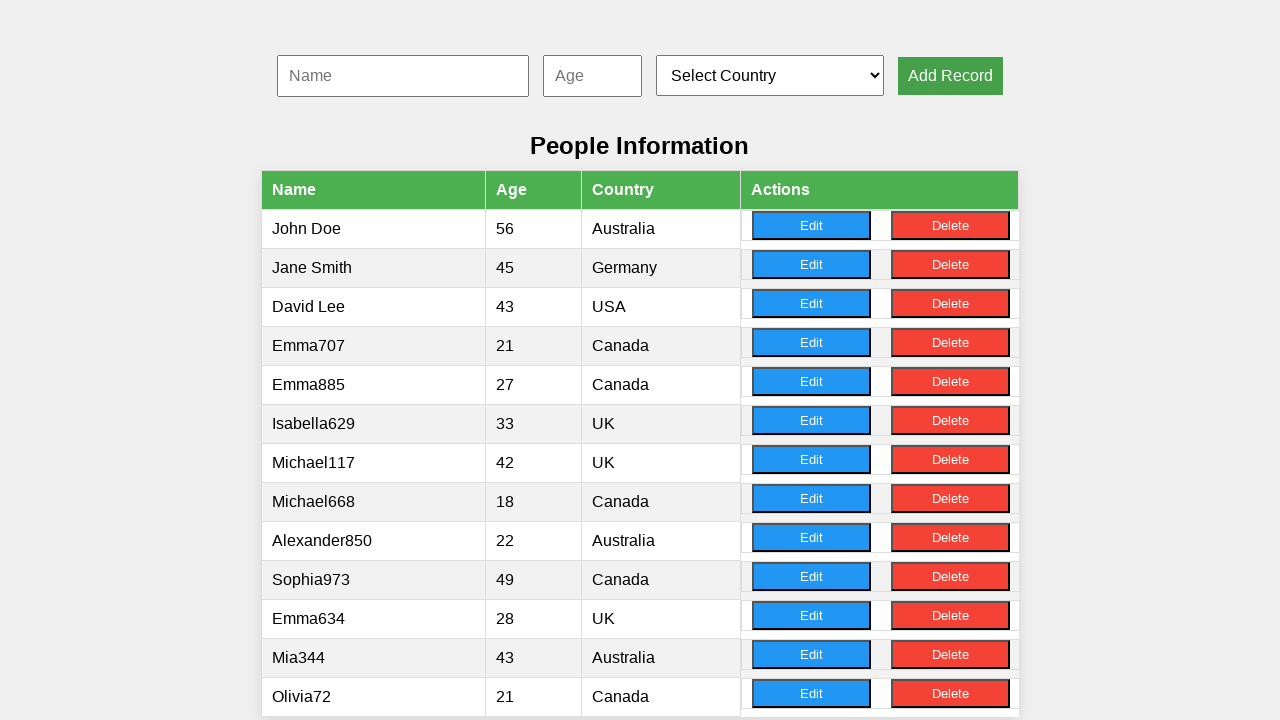